Tests a todo application by adding 5 new items to the list and then marking all 10 items (5 existing + 5 new) as completed by clicking their checkboxes.

Starting URL: https://lambdatest.github.io/sample-todo-app/

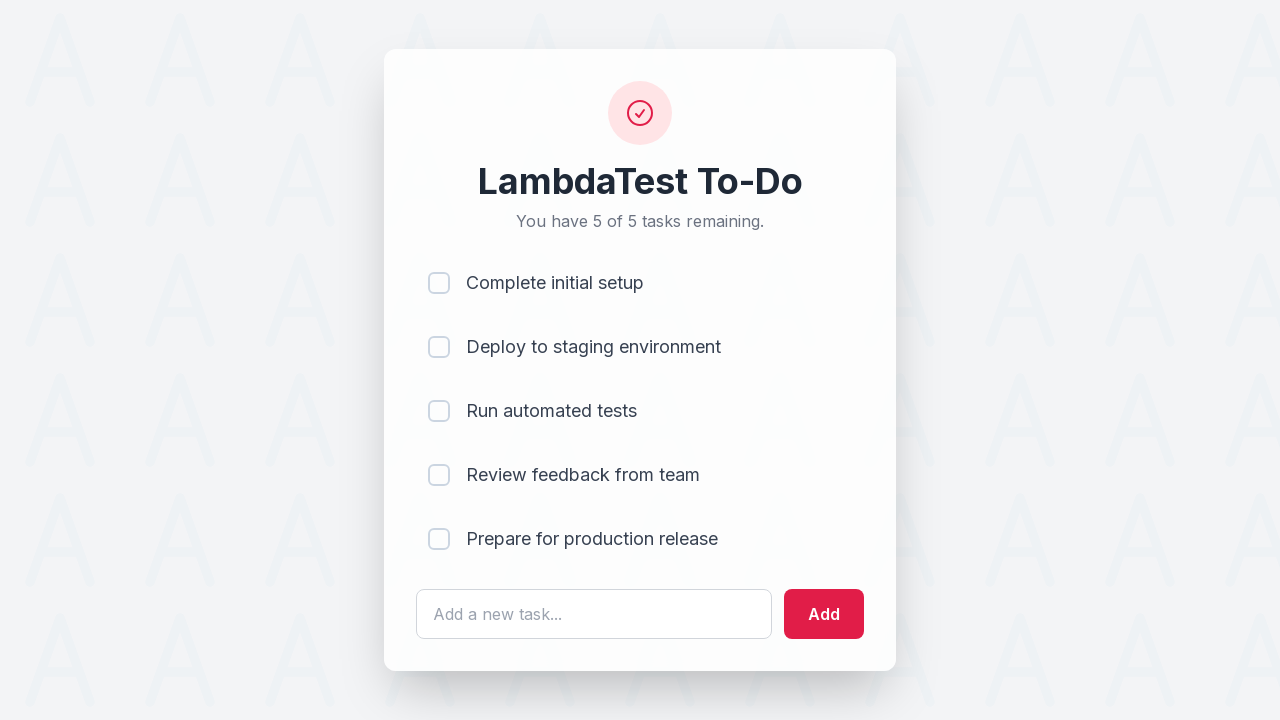

Waited for todo input field to load
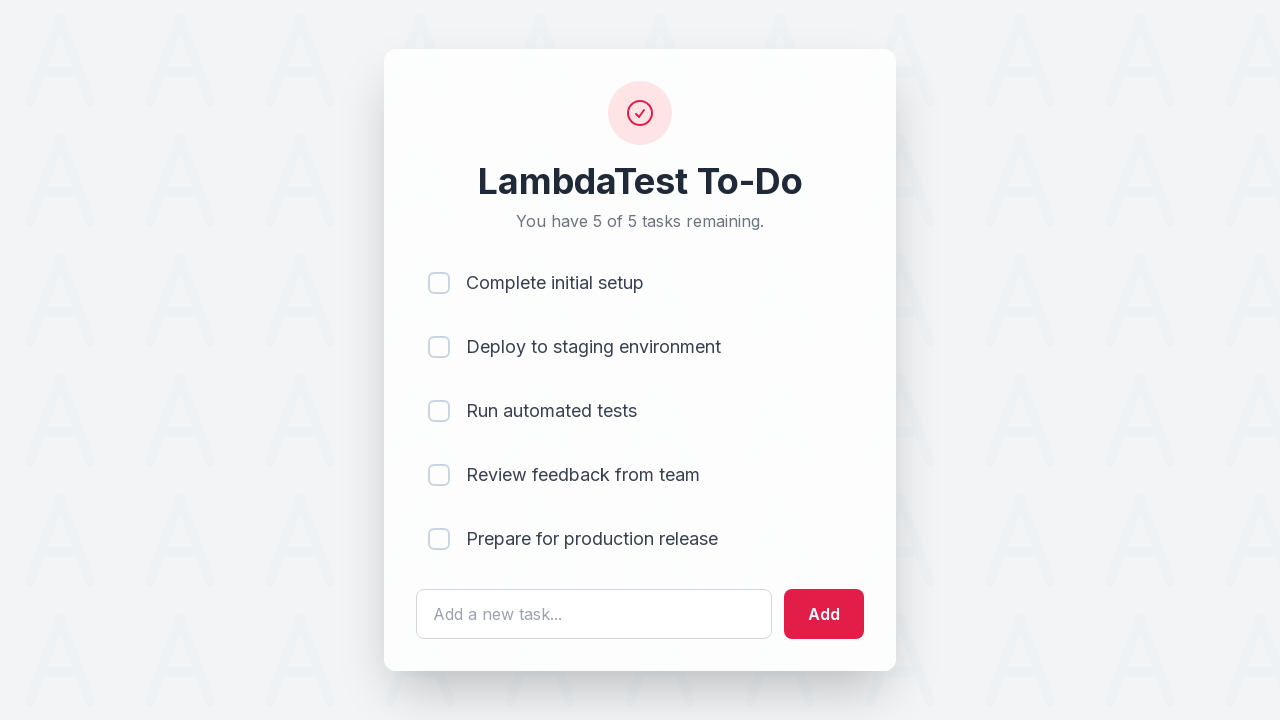

Clicked todo input field to add item 1 at (594, 614) on #sampletodotext
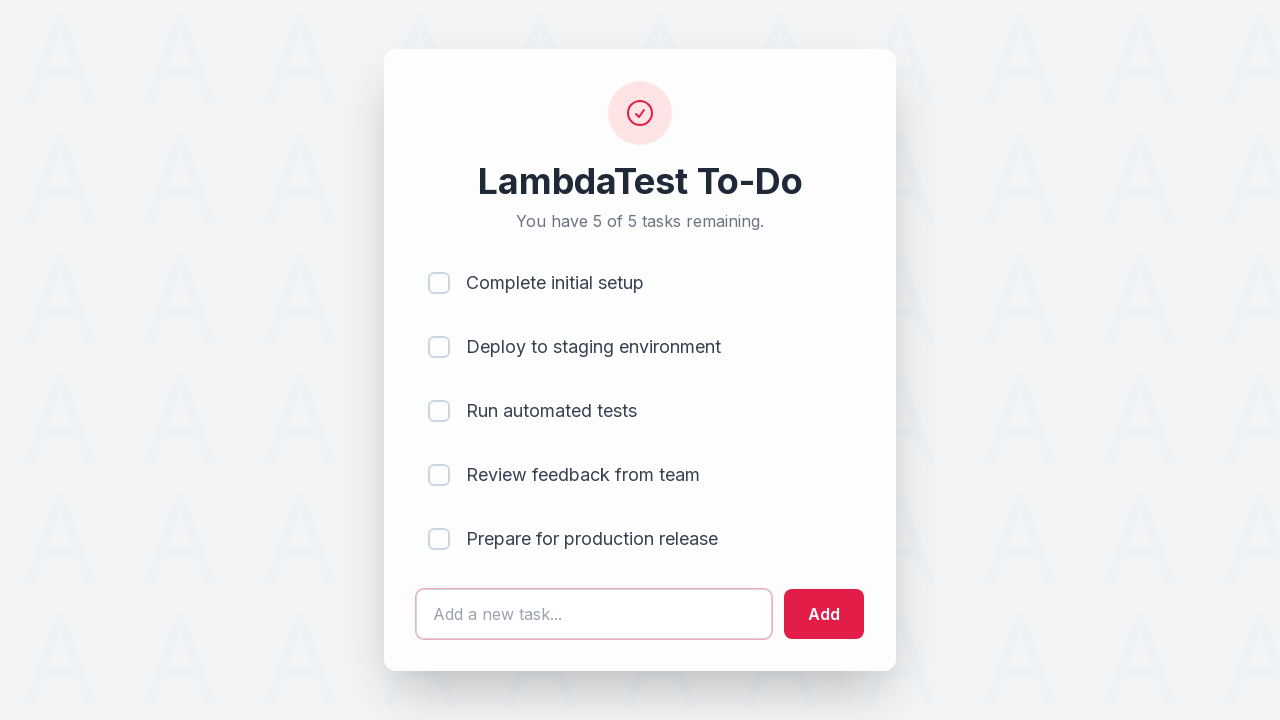

Filled input field with 'Adding a new item 1' on #sampletodotext
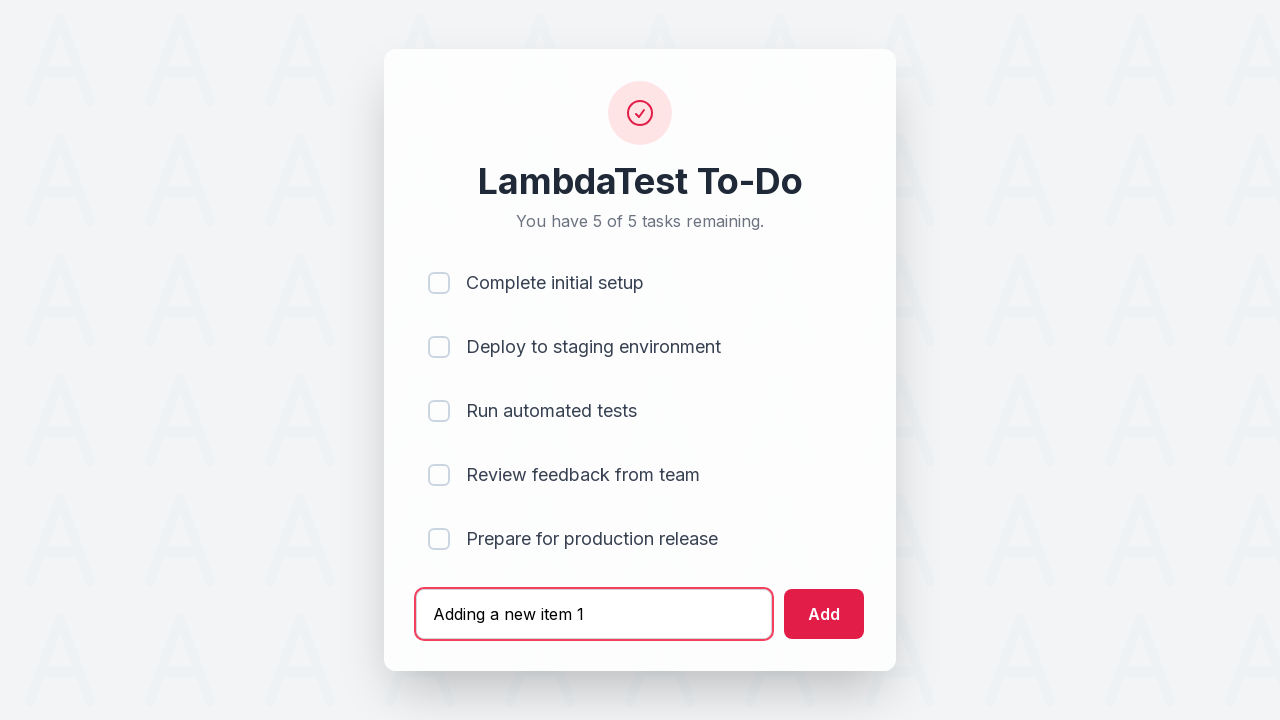

Pressed Enter to add item 1 to the list on #sampletodotext
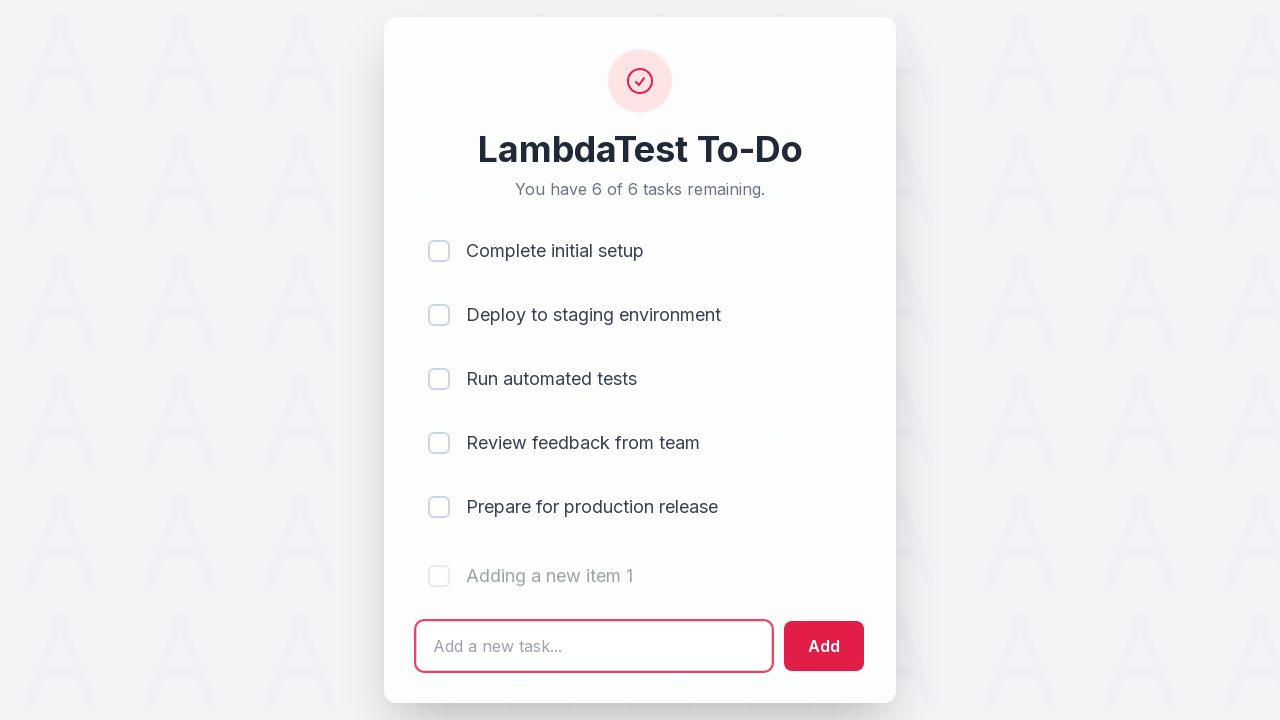

Waited 500ms for item 1 to be added
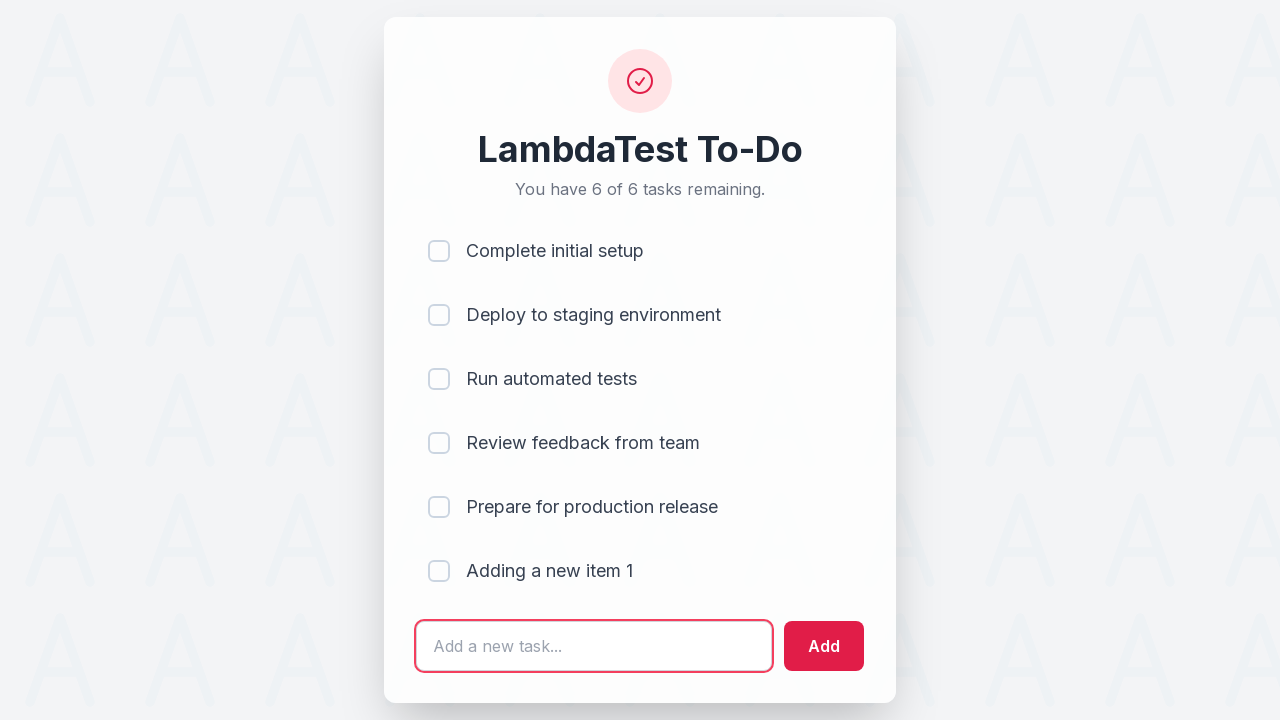

Clicked todo input field to add item 2 at (594, 646) on #sampletodotext
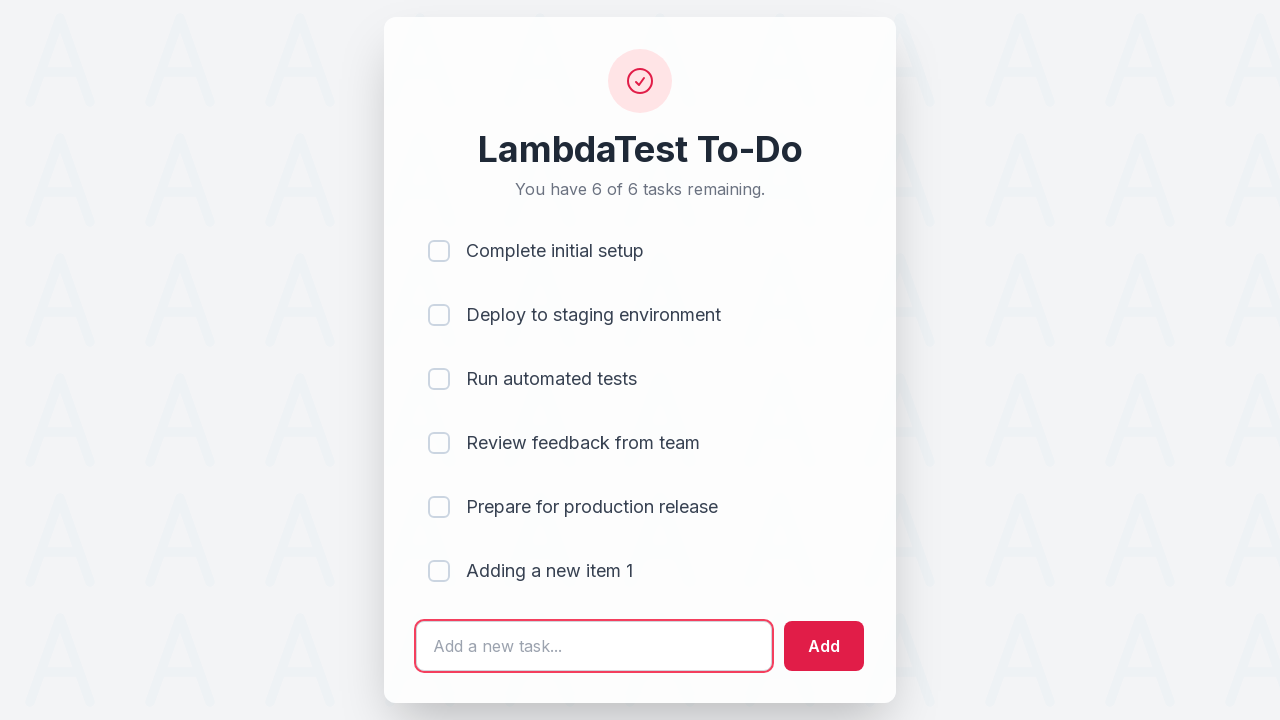

Filled input field with 'Adding a new item 2' on #sampletodotext
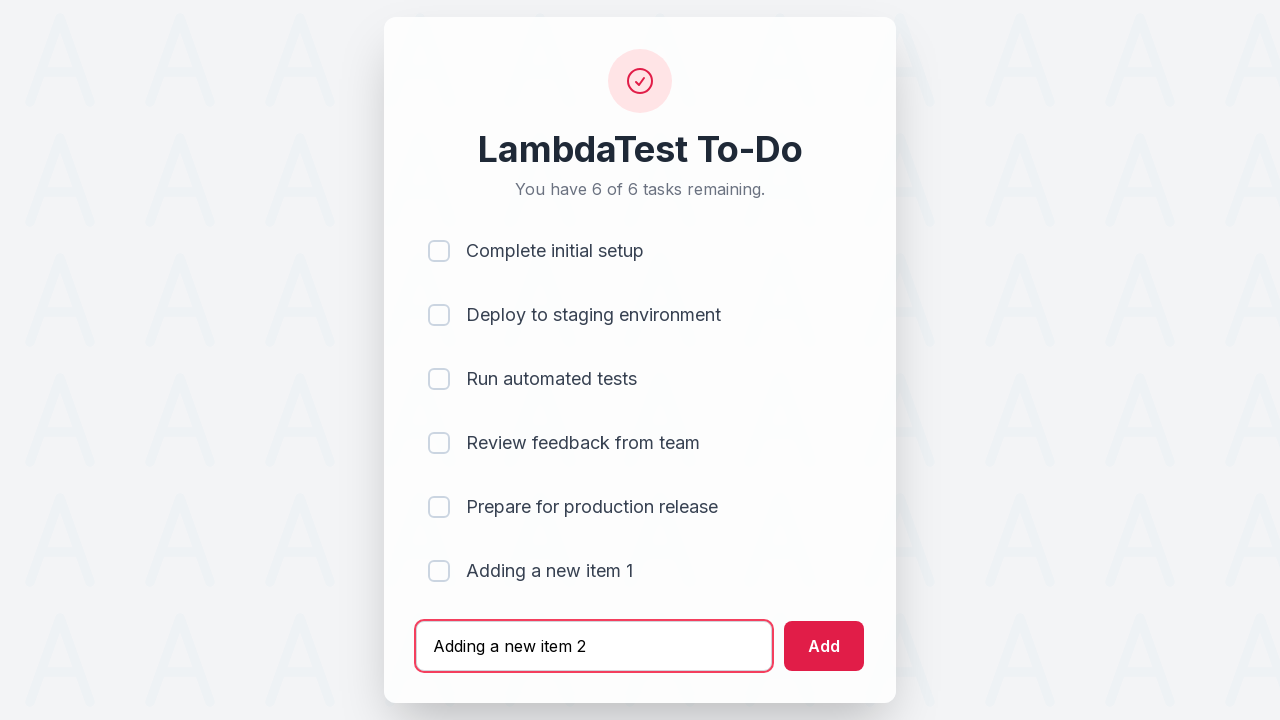

Pressed Enter to add item 2 to the list on #sampletodotext
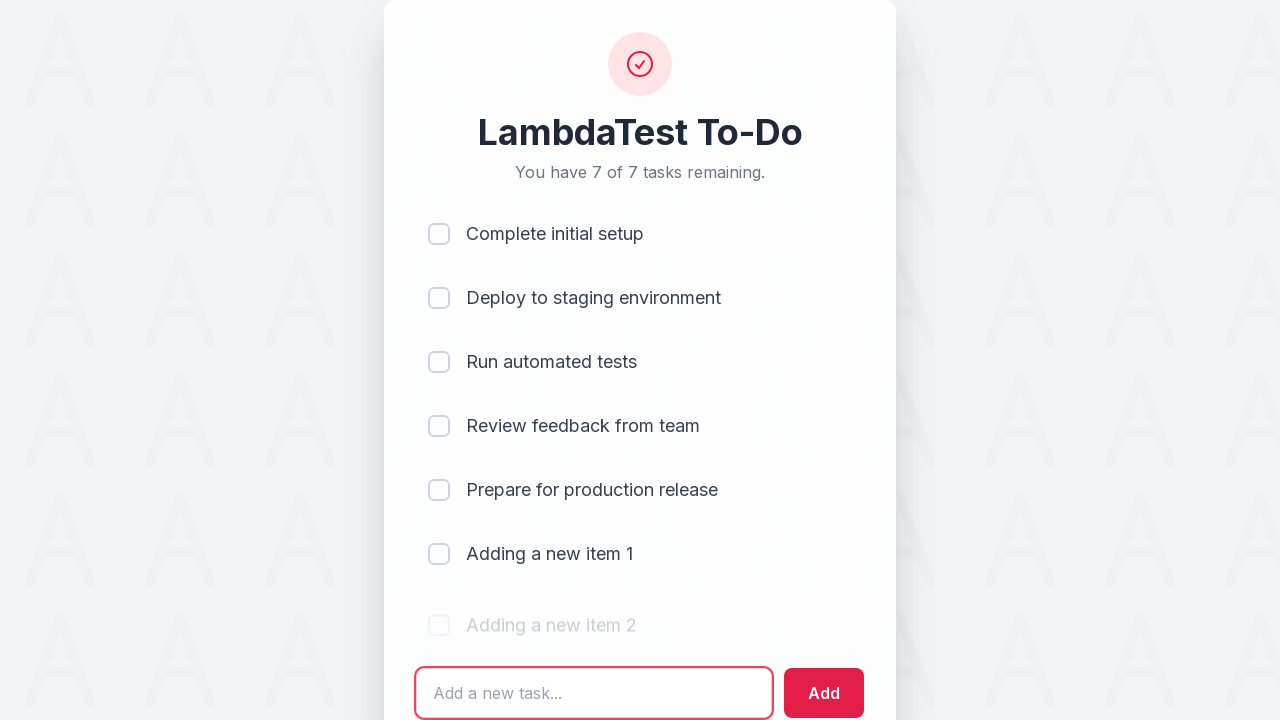

Waited 500ms for item 2 to be added
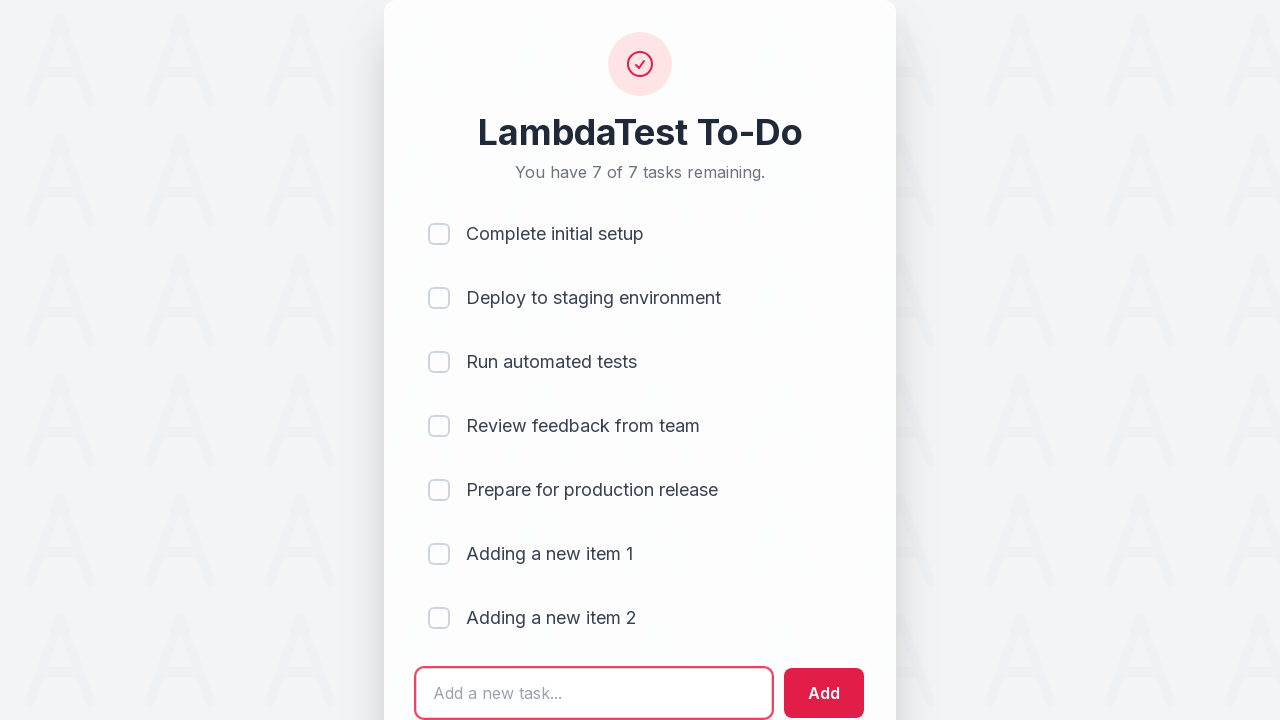

Clicked todo input field to add item 3 at (594, 693) on #sampletodotext
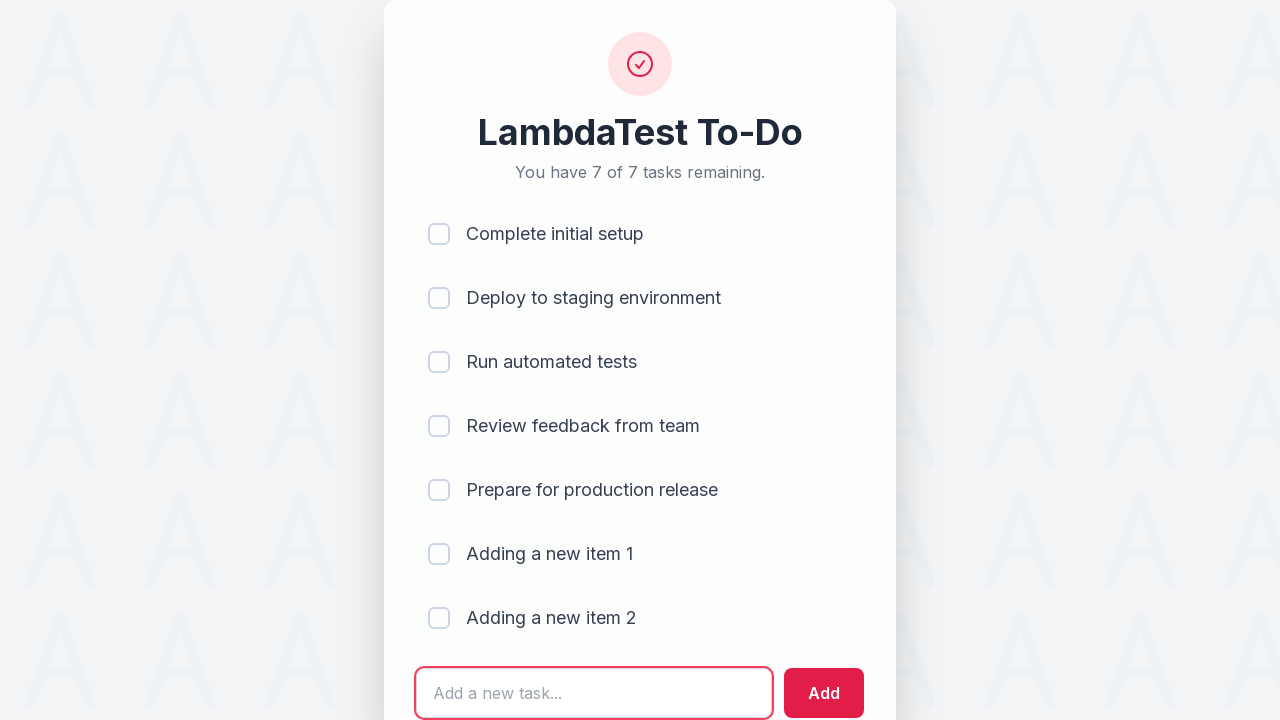

Filled input field with 'Adding a new item 3' on #sampletodotext
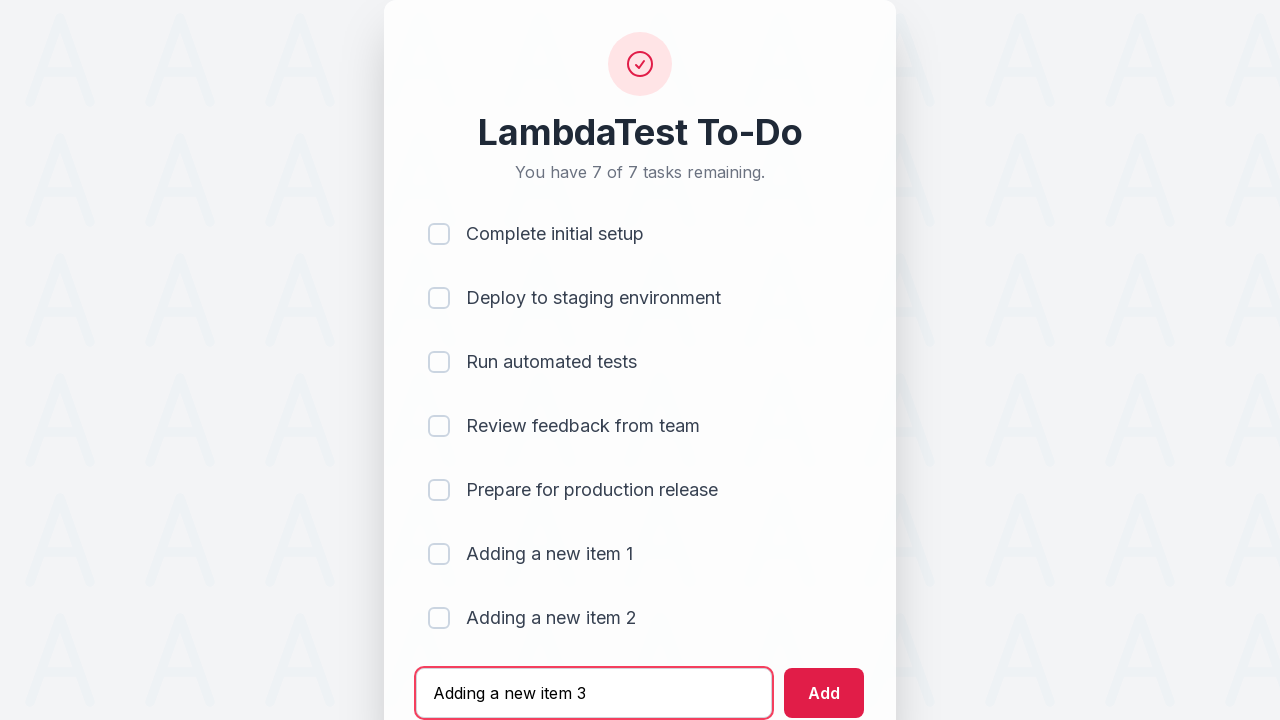

Pressed Enter to add item 3 to the list on #sampletodotext
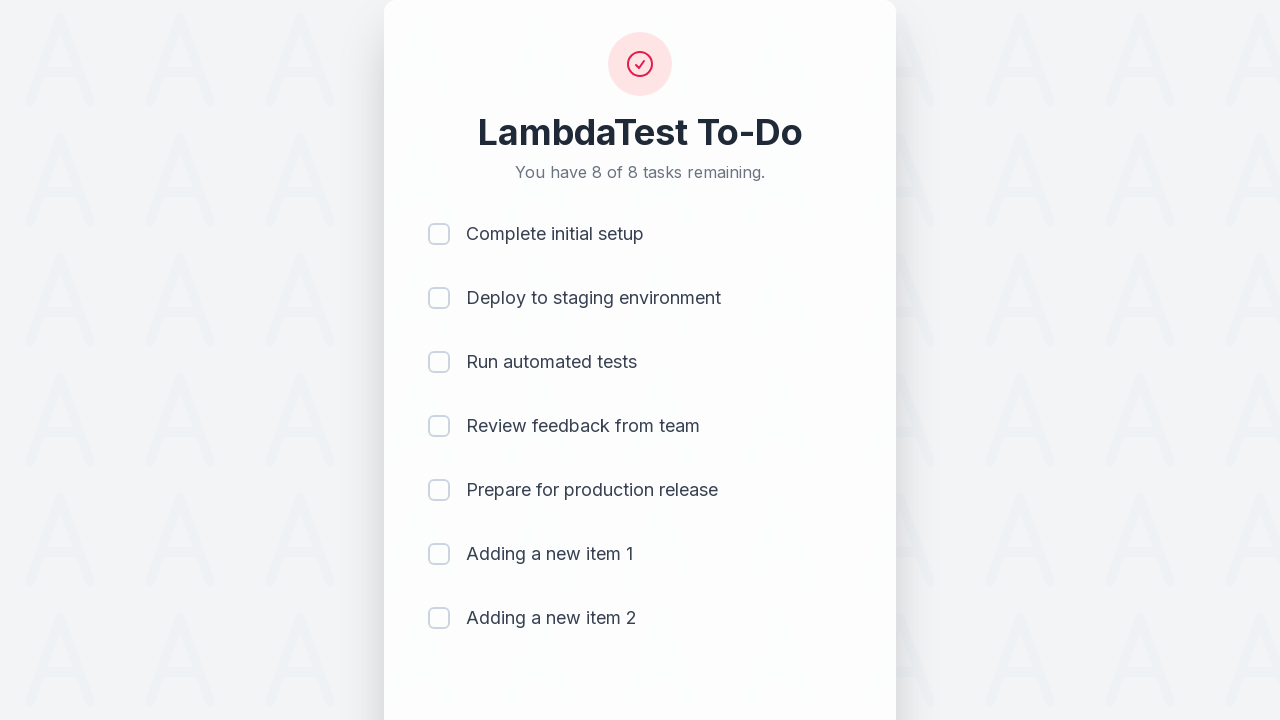

Waited 500ms for item 3 to be added
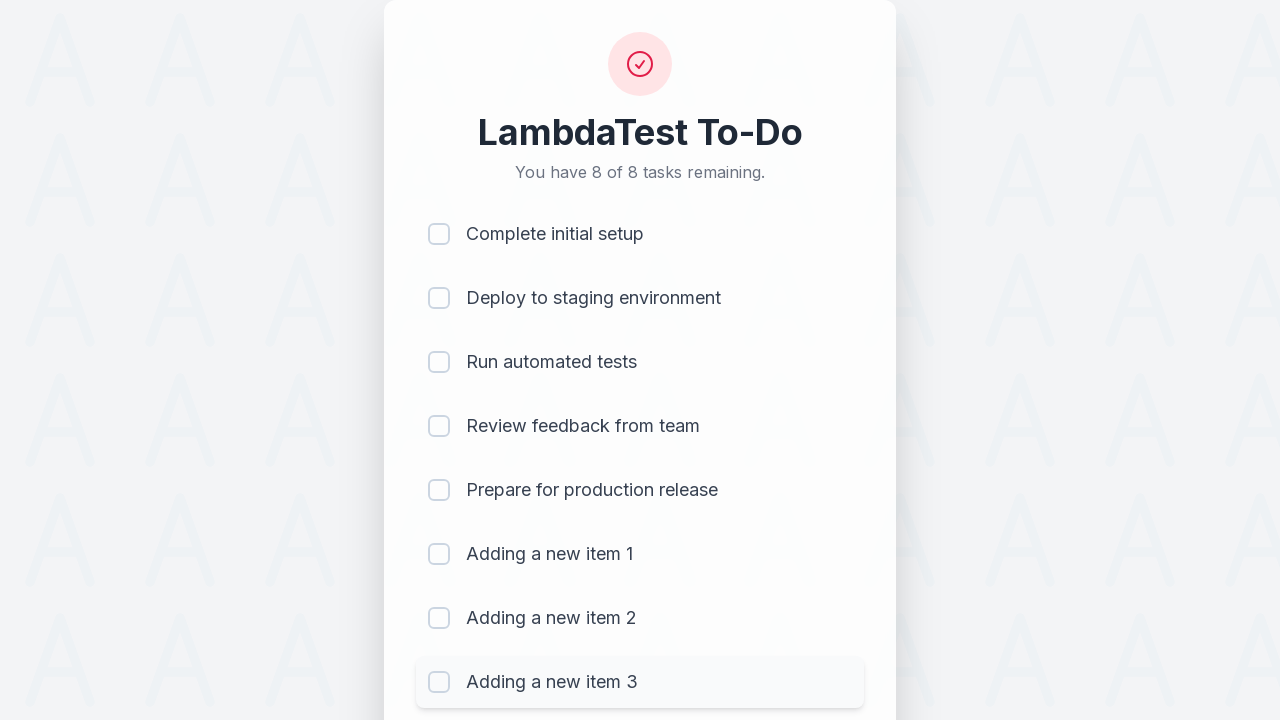

Clicked todo input field to add item 4 at (594, 663) on #sampletodotext
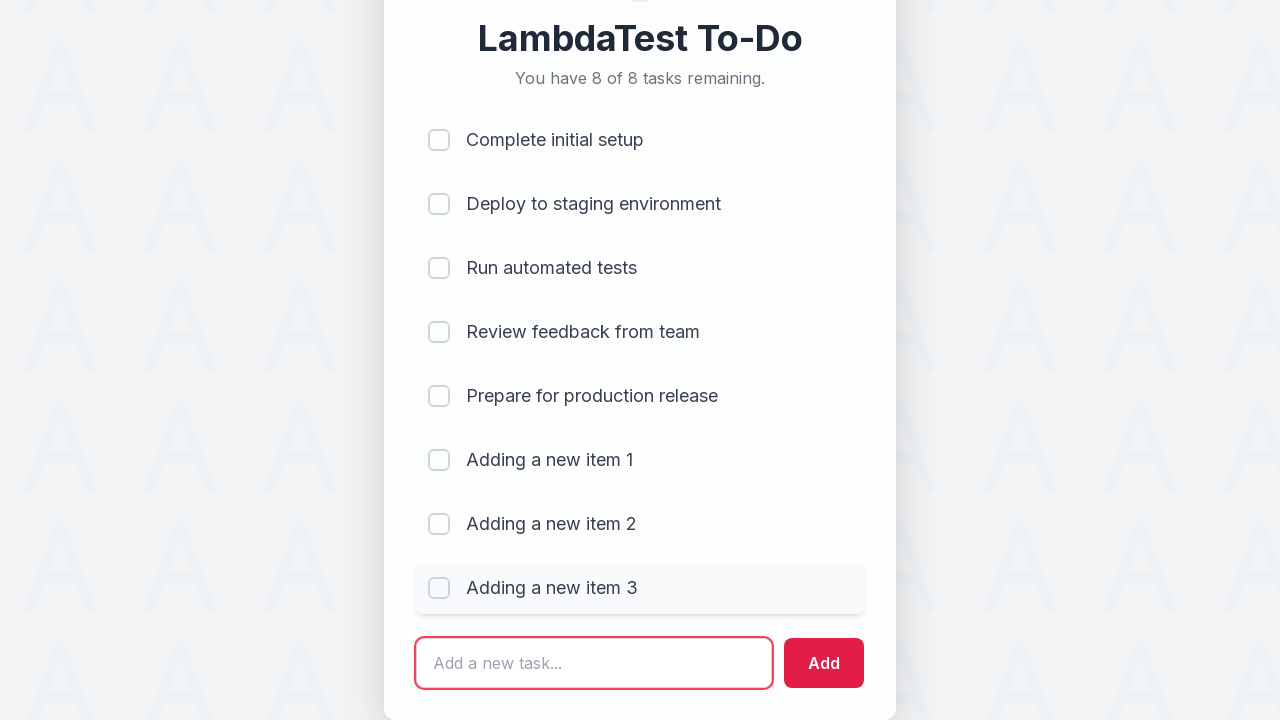

Filled input field with 'Adding a new item 4' on #sampletodotext
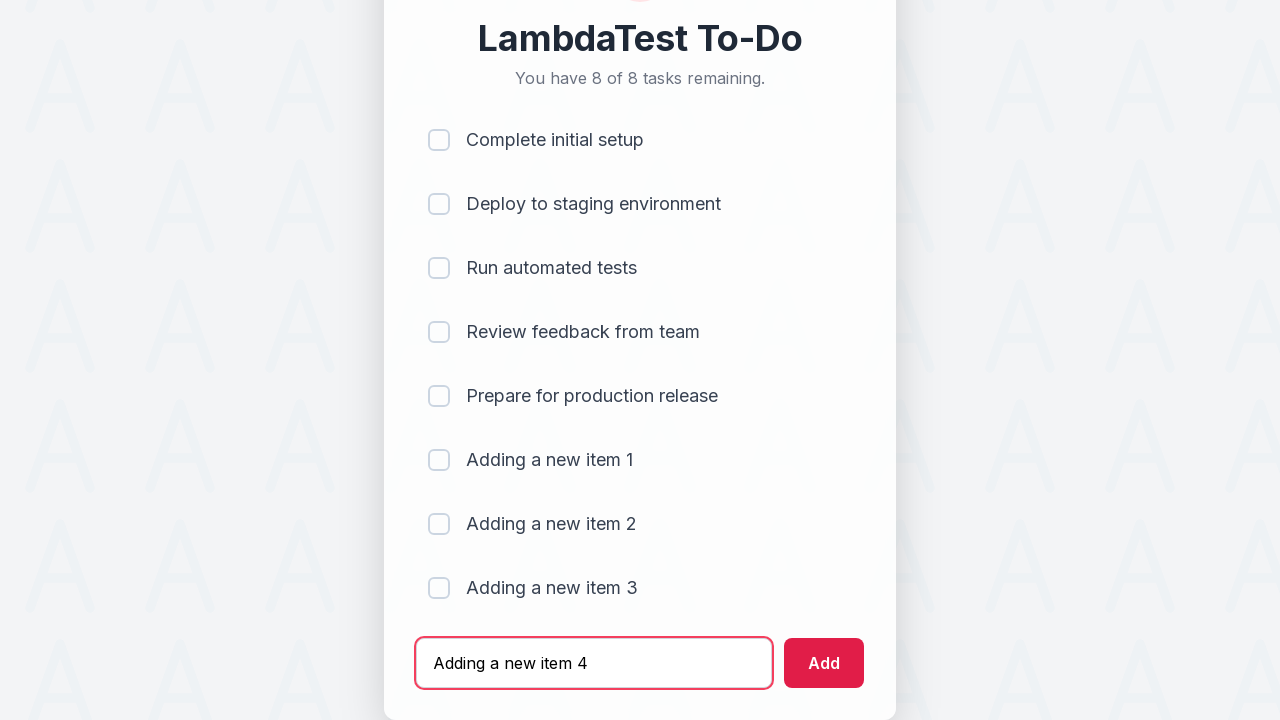

Pressed Enter to add item 4 to the list on #sampletodotext
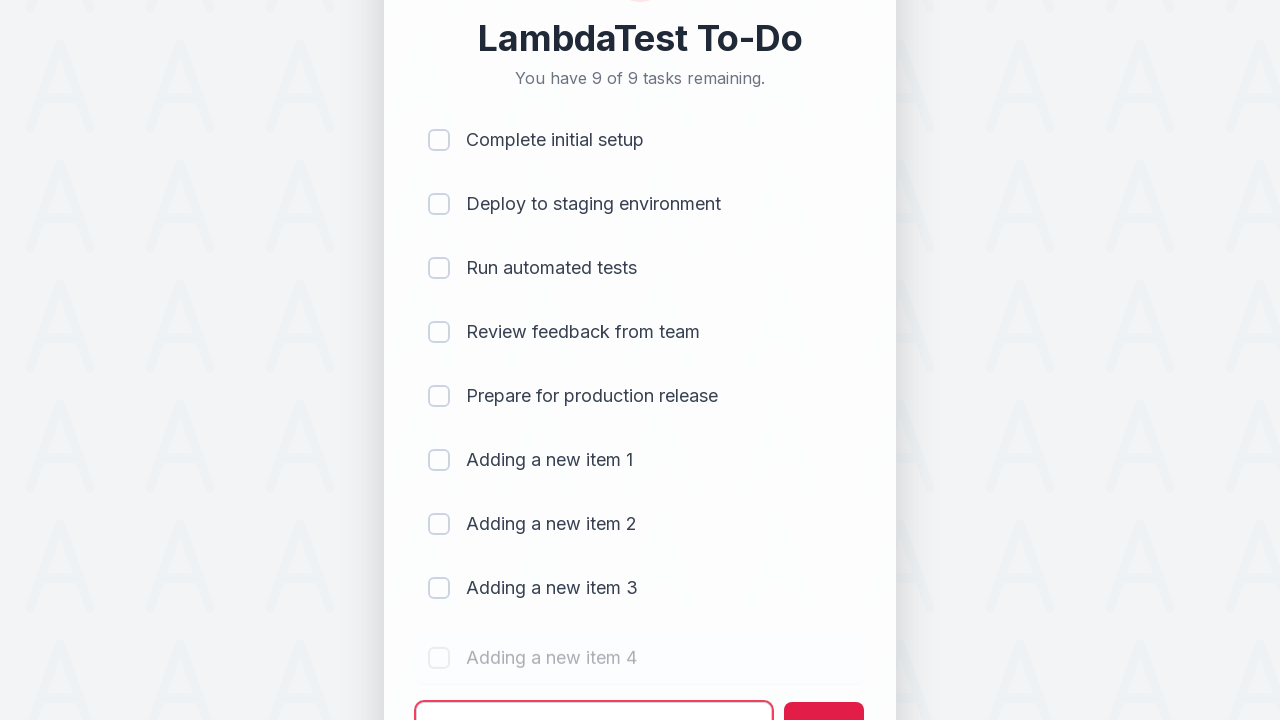

Waited 500ms for item 4 to be added
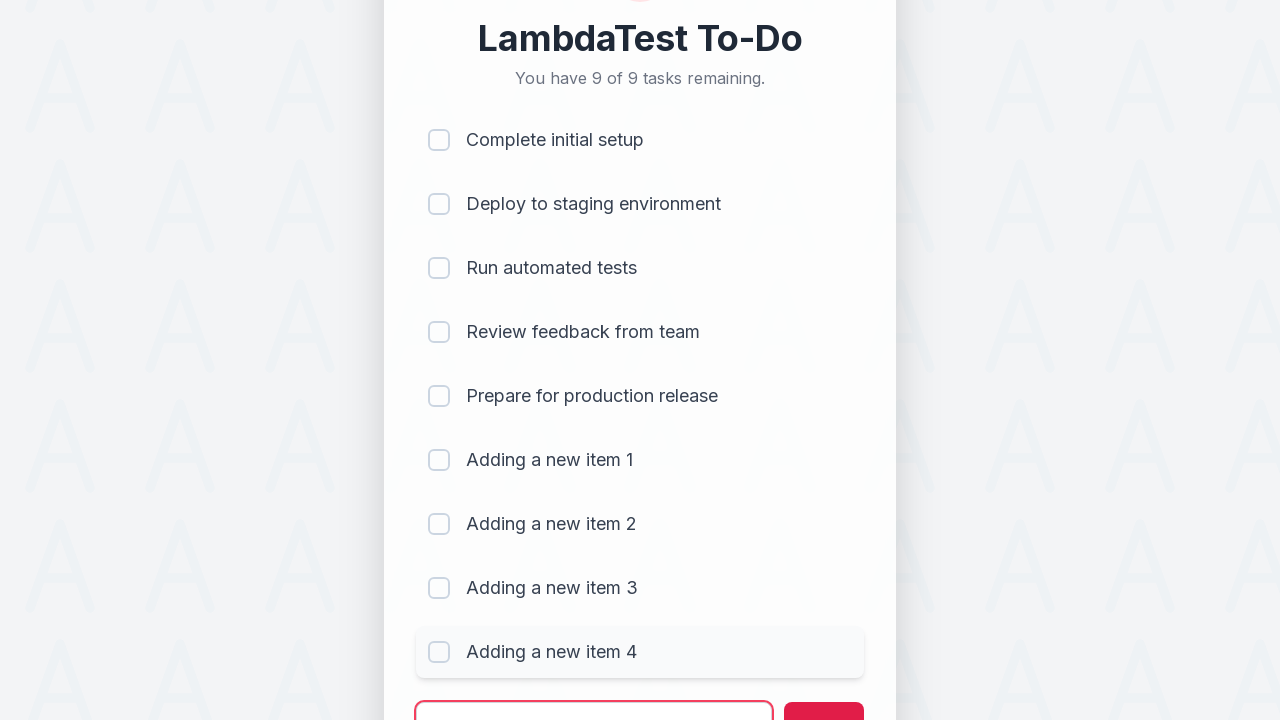

Clicked todo input field to add item 5 at (594, 695) on #sampletodotext
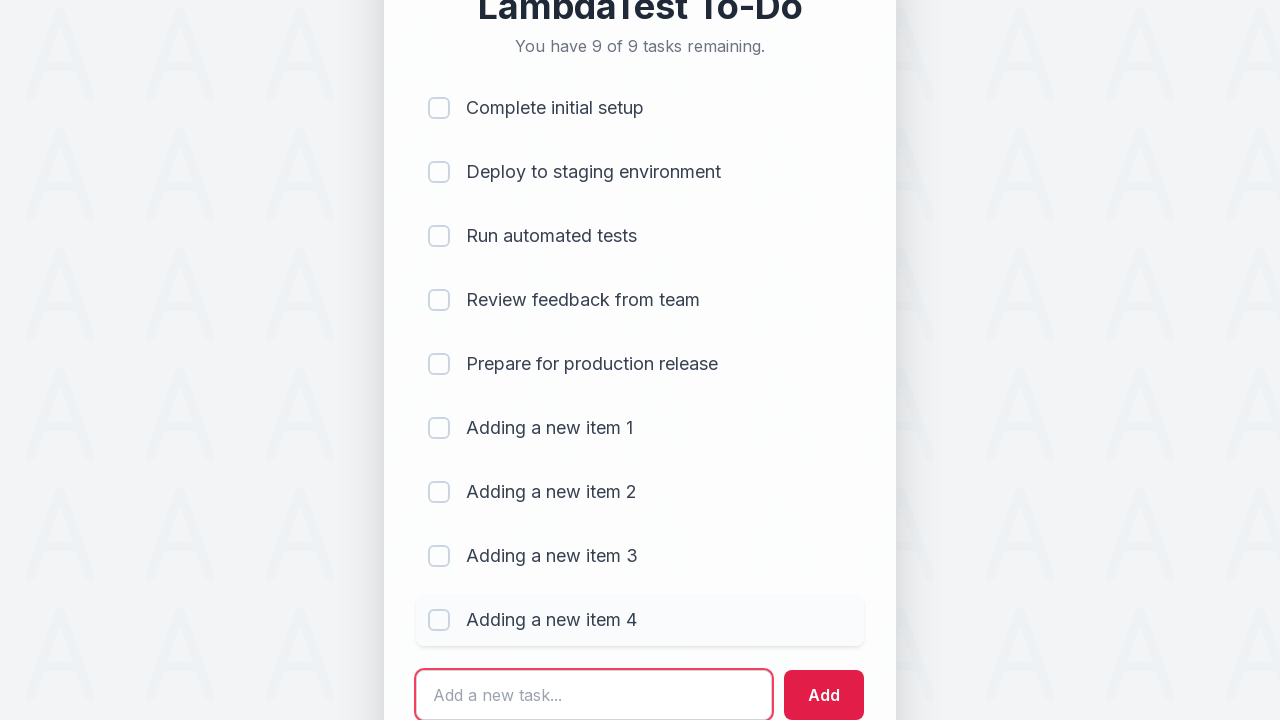

Filled input field with 'Adding a new item 5' on #sampletodotext
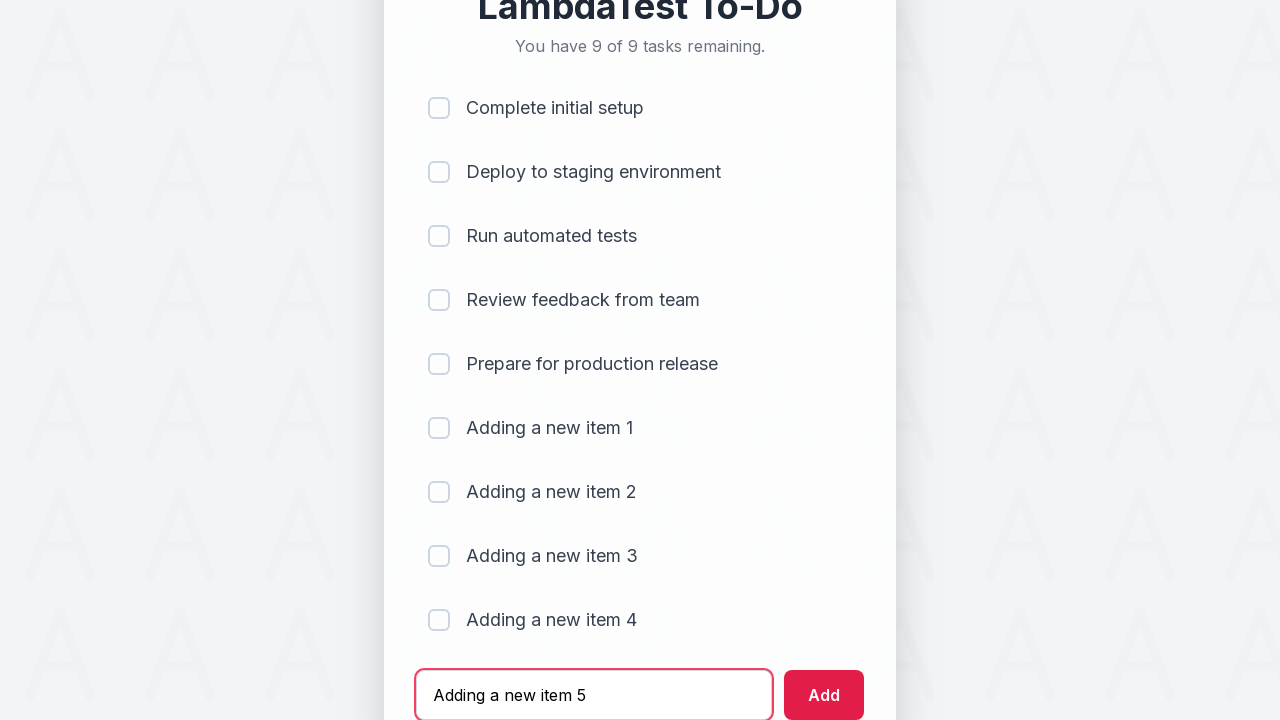

Pressed Enter to add item 5 to the list on #sampletodotext
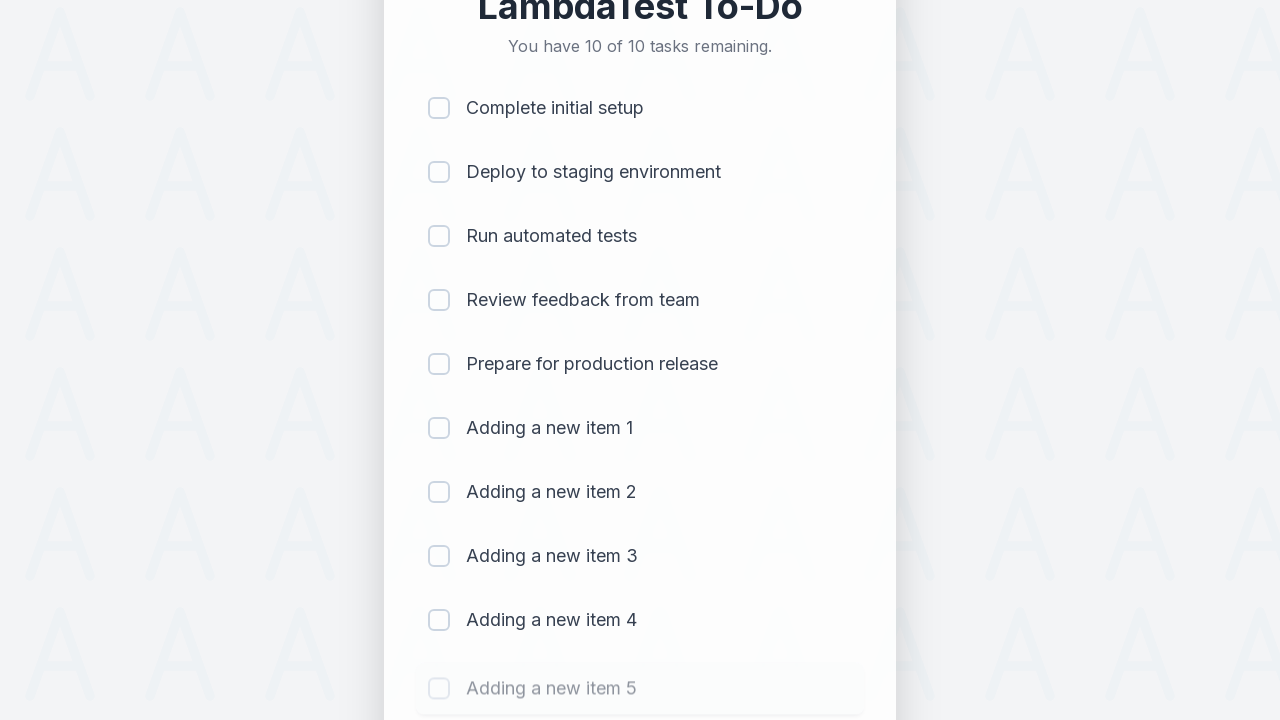

Waited 500ms for item 5 to be added
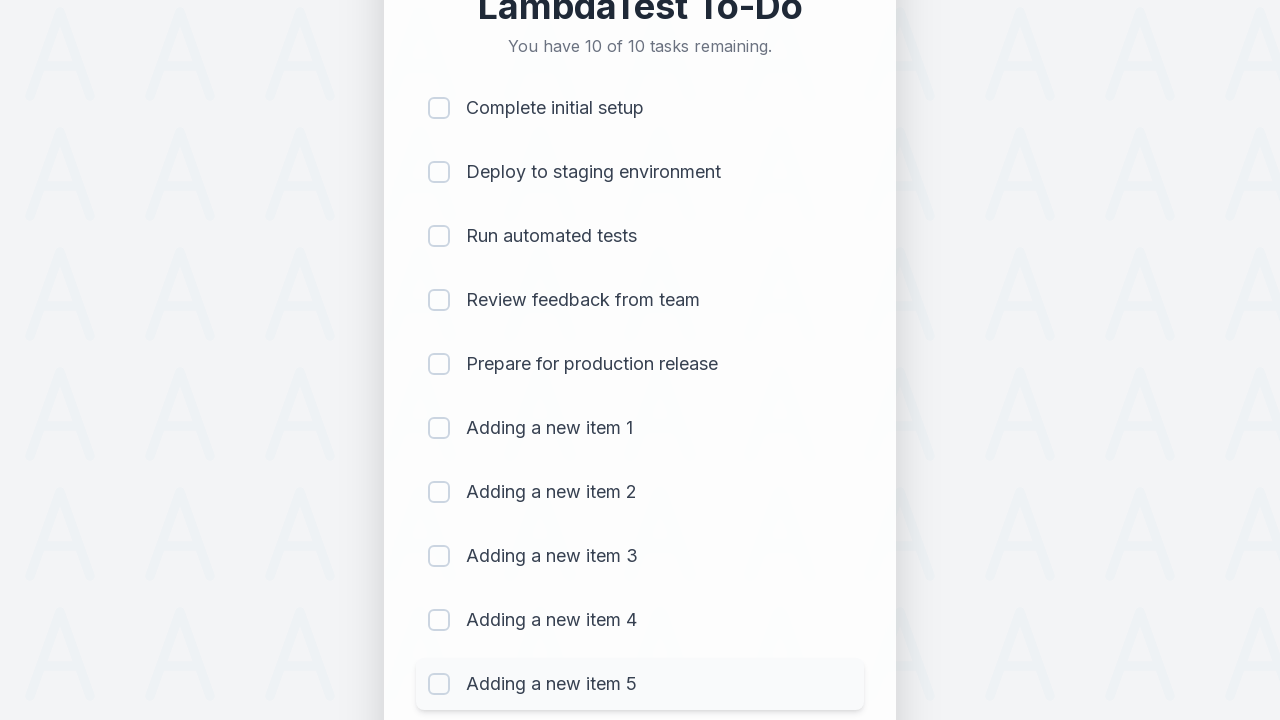

Clicked checkbox for item 1 to mark as completed at (439, 108) on (//input[@type='checkbox'])[1]
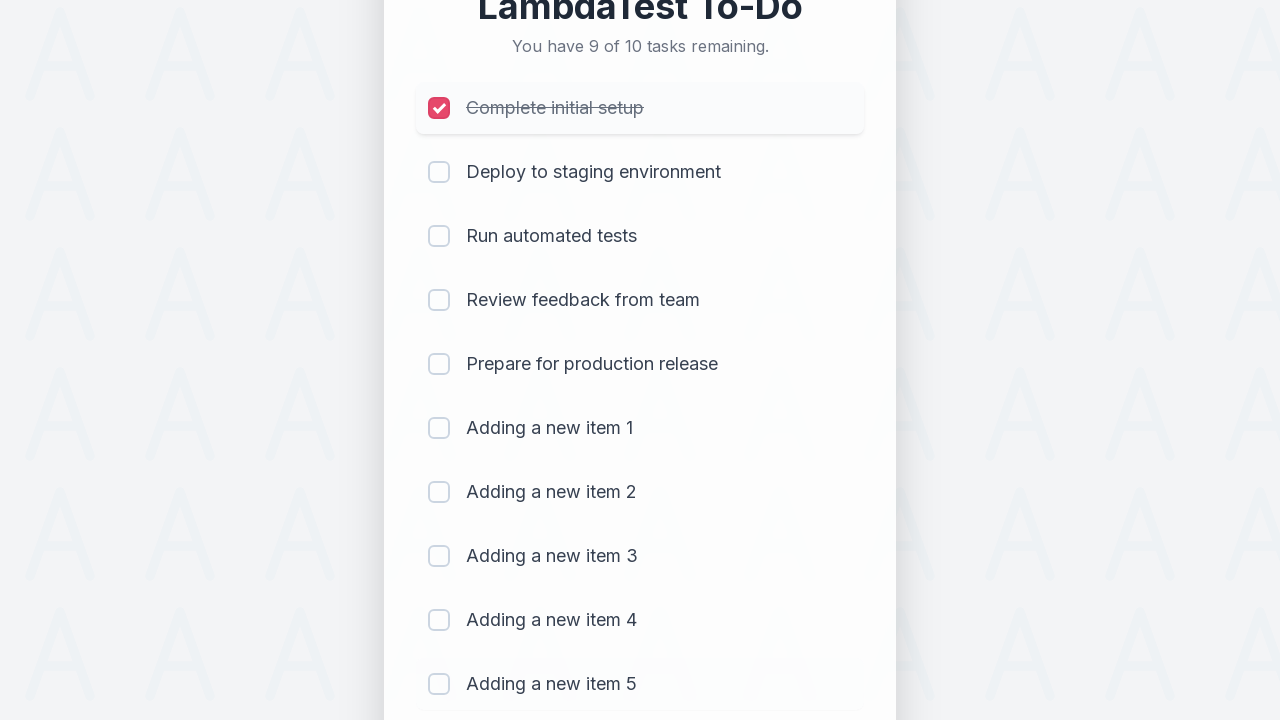

Waited 300ms for item 1 to be marked as completed
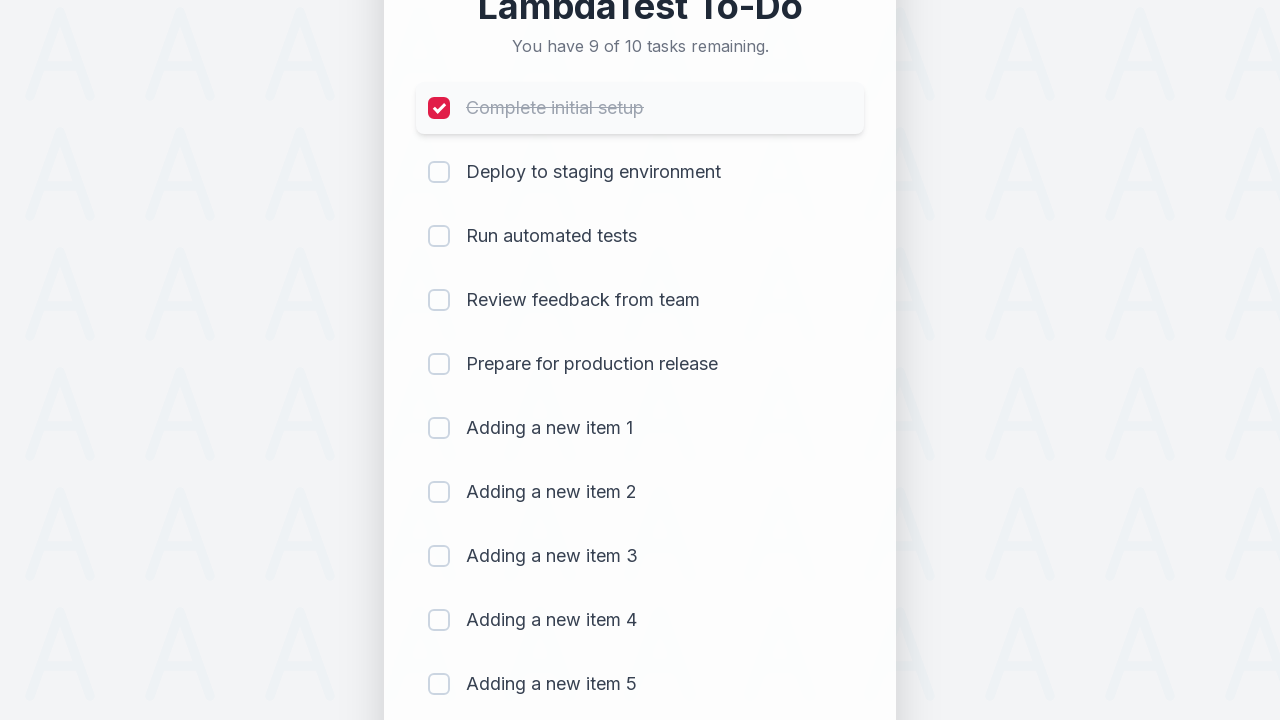

Clicked checkbox for item 2 to mark as completed at (439, 172) on (//input[@type='checkbox'])[2]
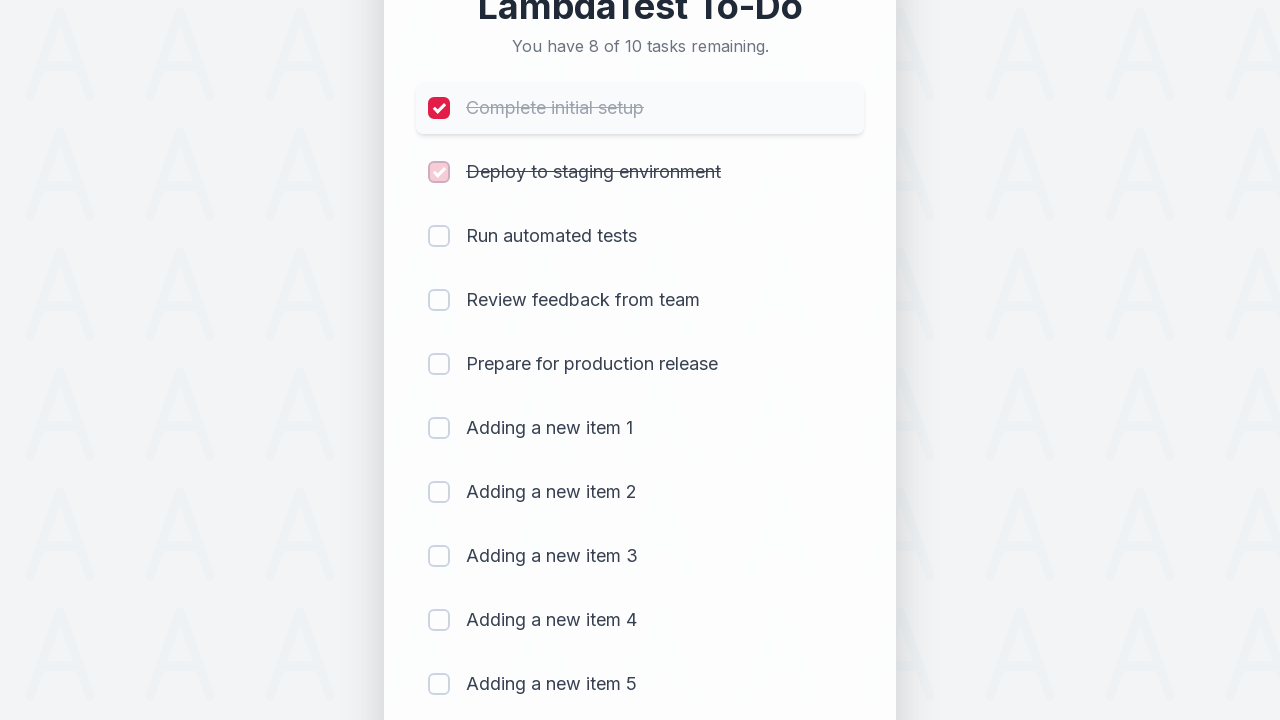

Waited 300ms for item 2 to be marked as completed
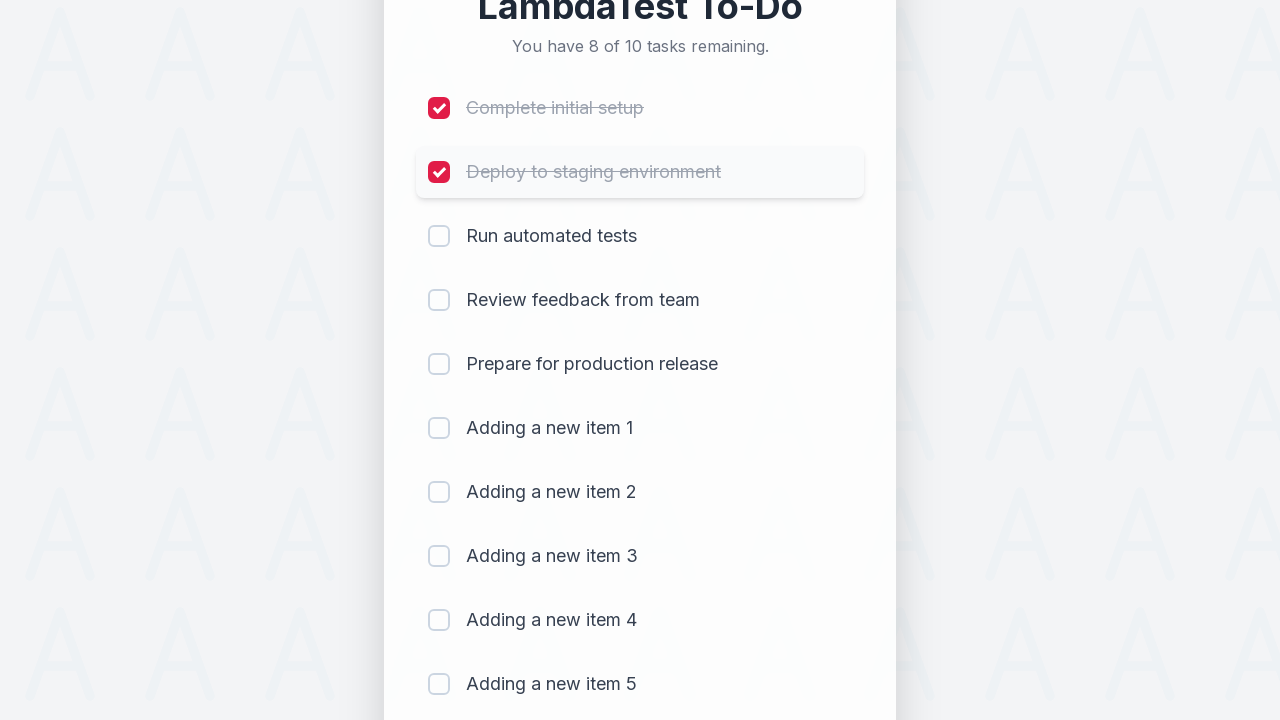

Clicked checkbox for item 3 to mark as completed at (439, 236) on (//input[@type='checkbox'])[3]
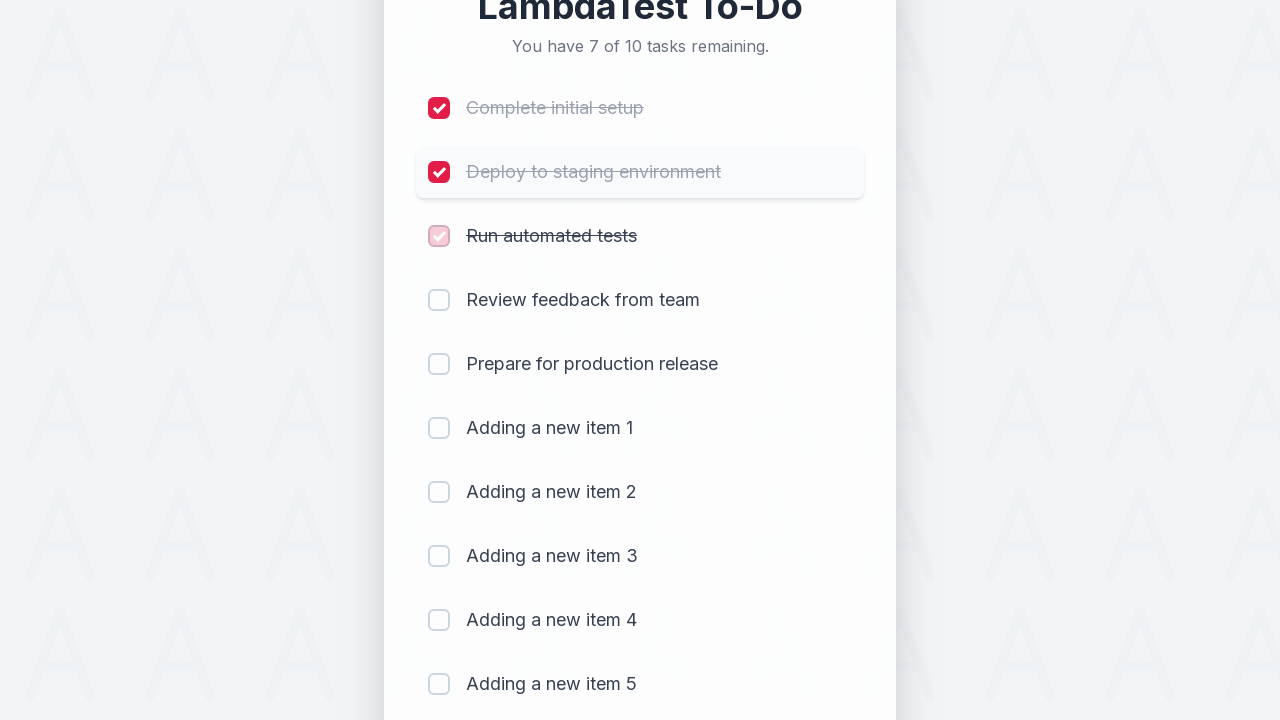

Waited 300ms for item 3 to be marked as completed
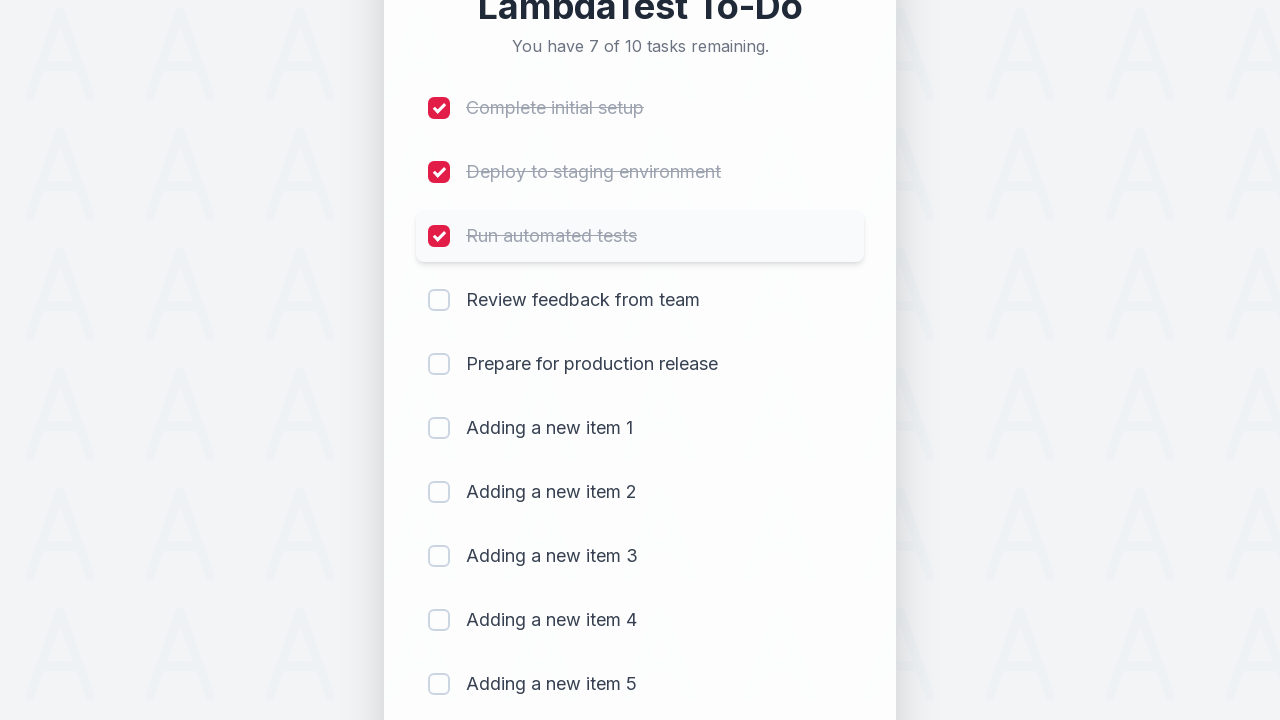

Clicked checkbox for item 4 to mark as completed at (439, 300) on (//input[@type='checkbox'])[4]
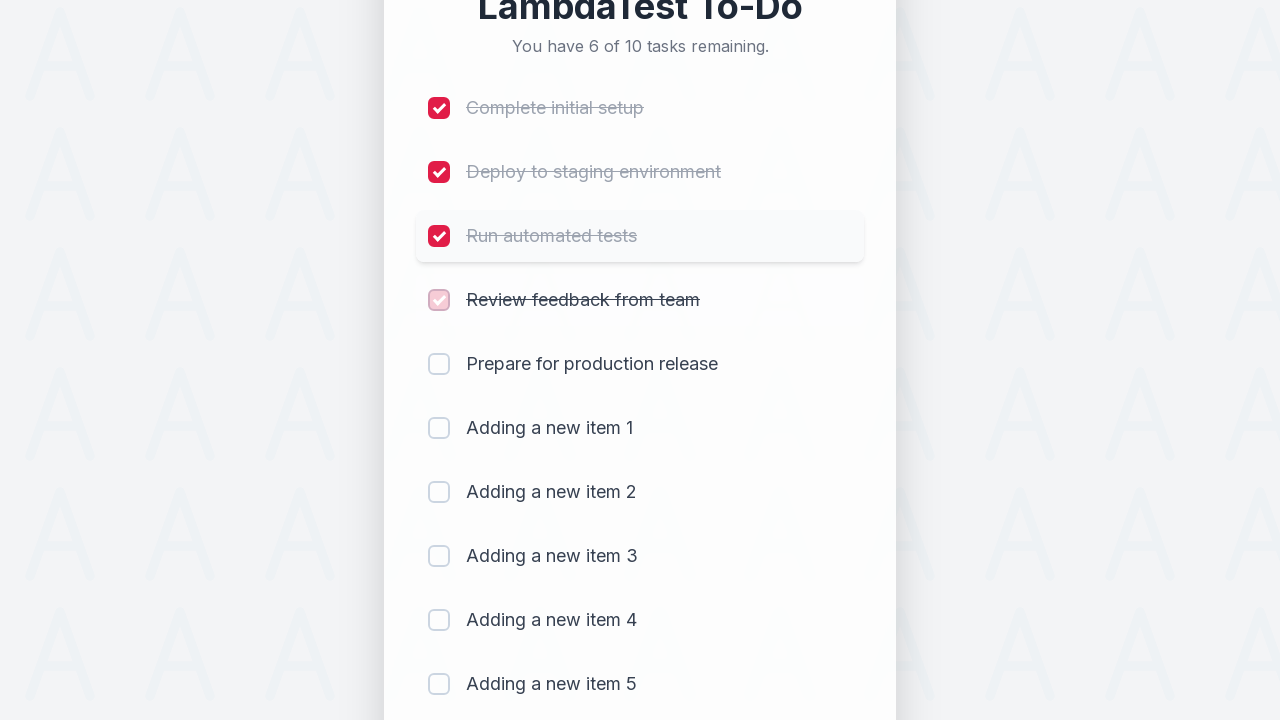

Waited 300ms for item 4 to be marked as completed
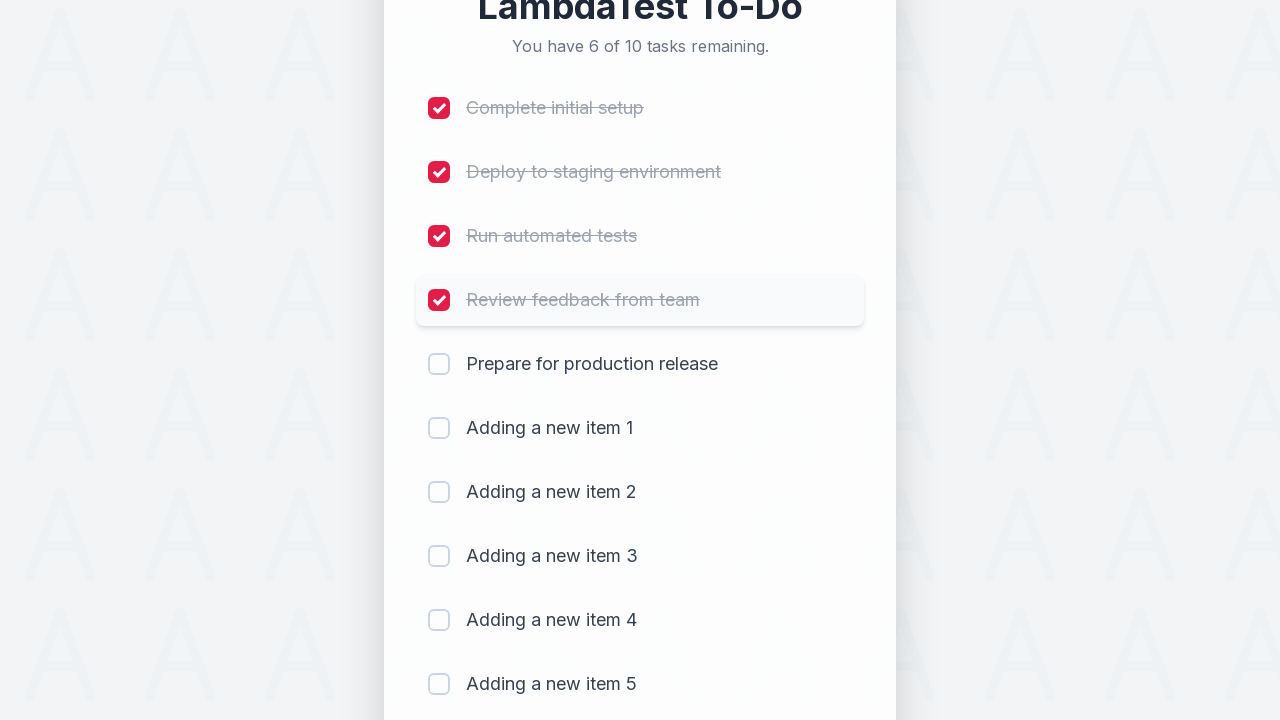

Clicked checkbox for item 5 to mark as completed at (439, 364) on (//input[@type='checkbox'])[5]
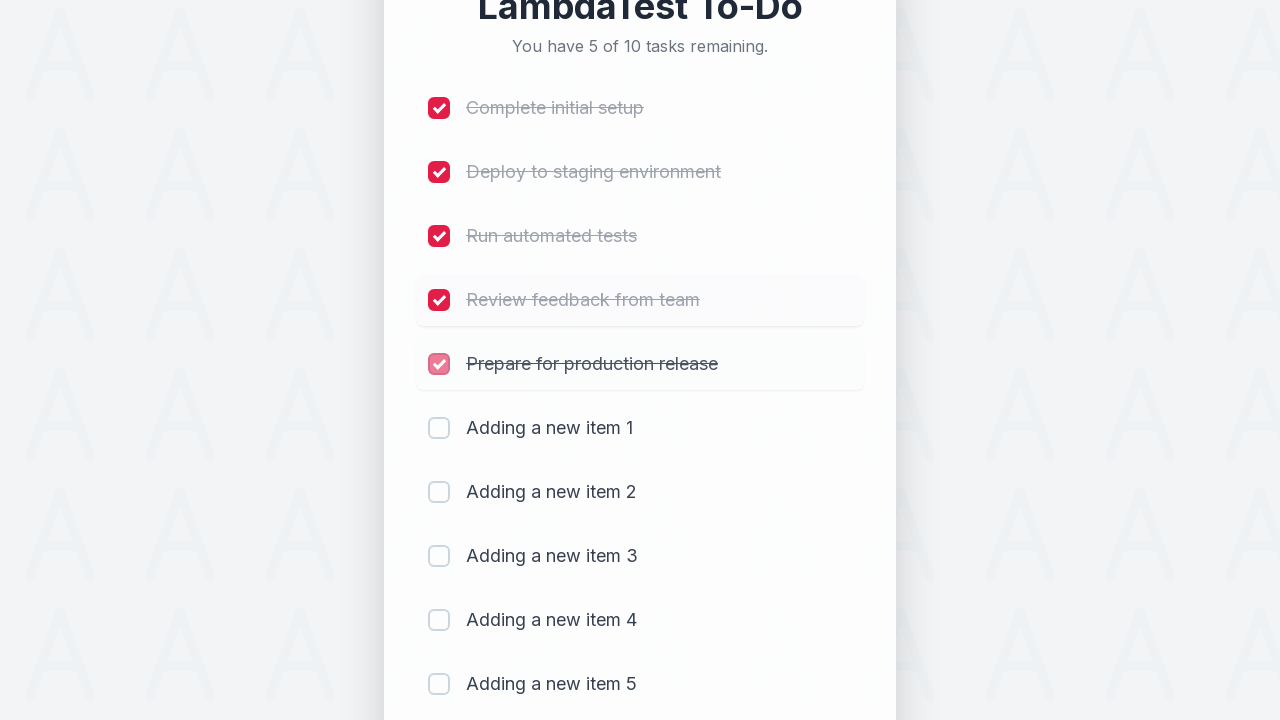

Waited 300ms for item 5 to be marked as completed
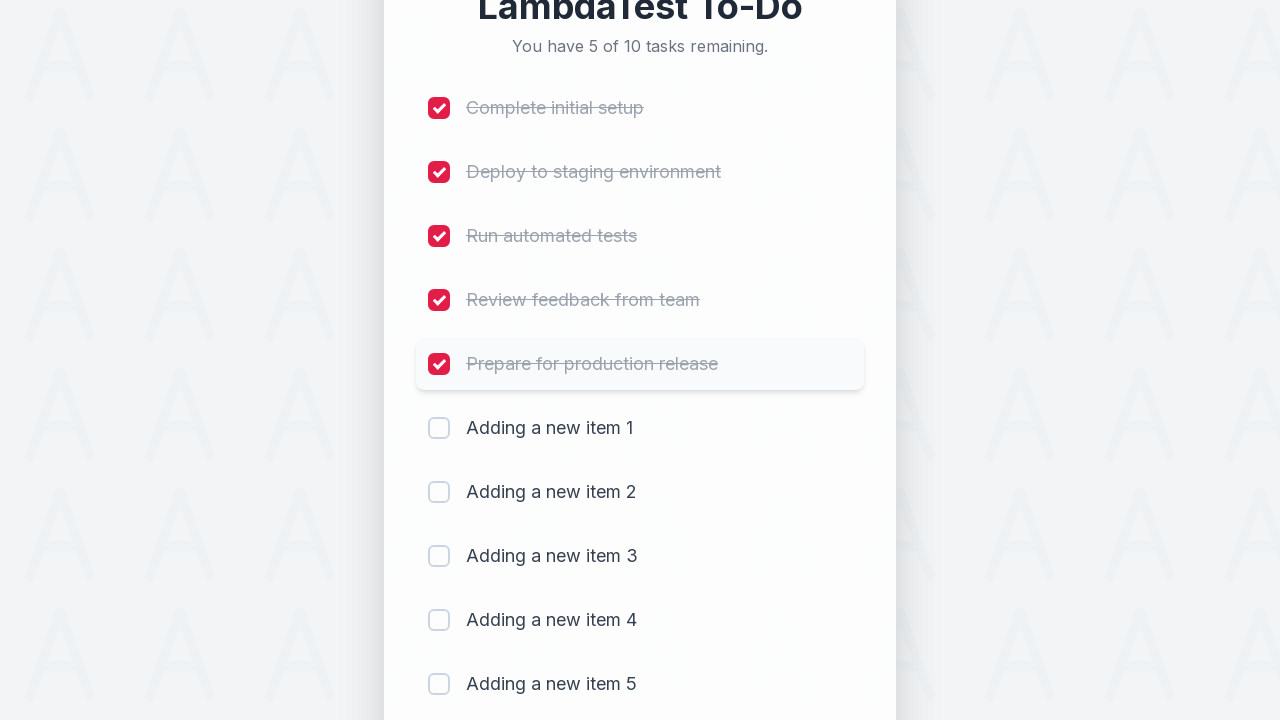

Clicked checkbox for item 6 to mark as completed at (439, 428) on (//input[@type='checkbox'])[6]
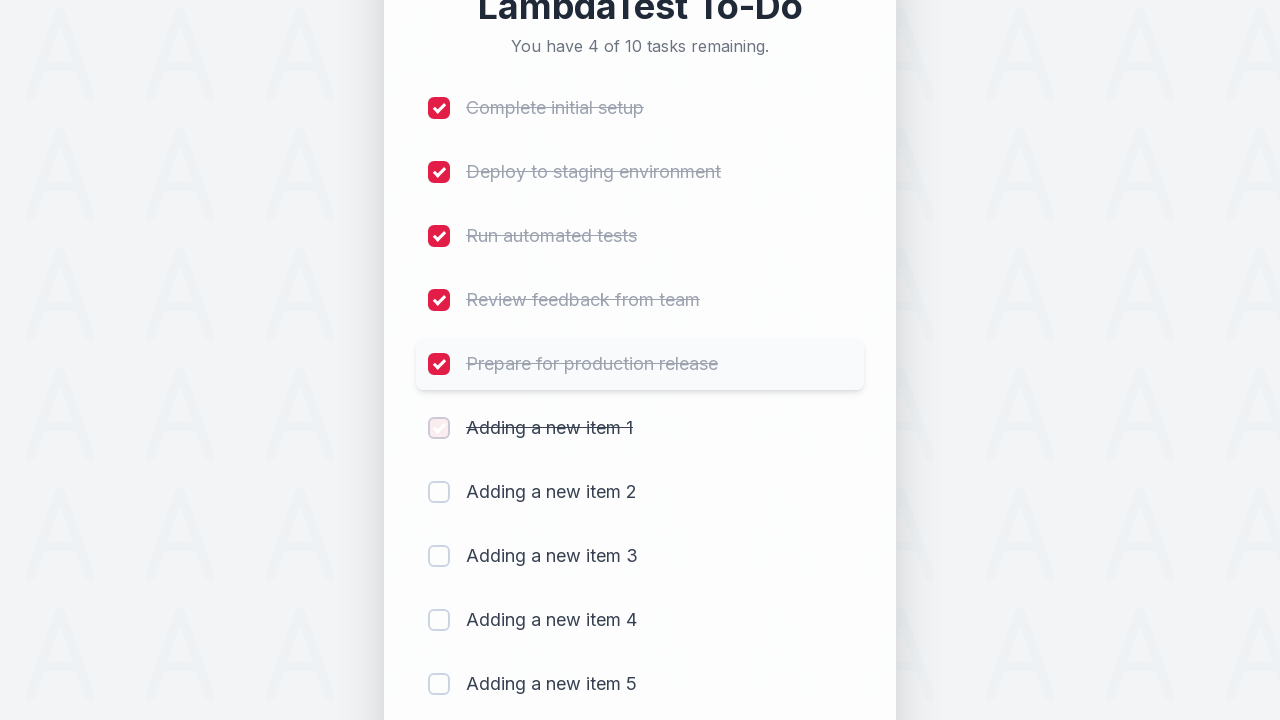

Waited 300ms for item 6 to be marked as completed
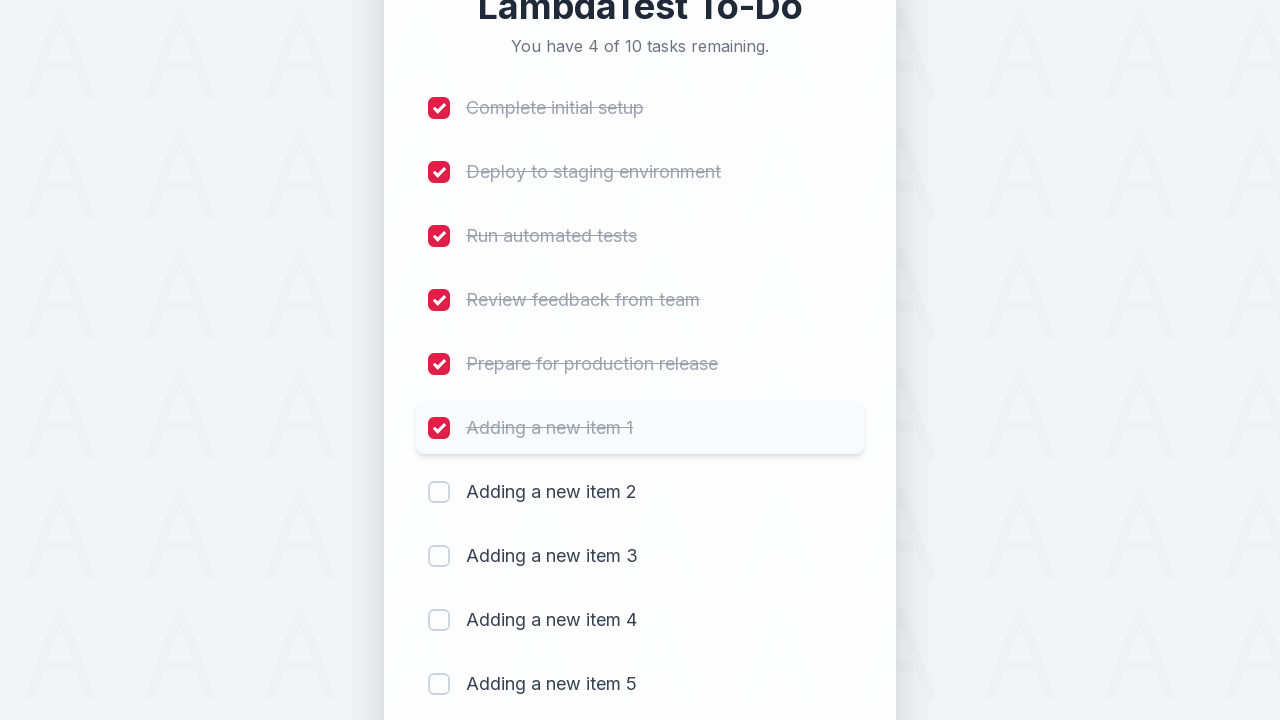

Clicked checkbox for item 7 to mark as completed at (439, 492) on (//input[@type='checkbox'])[7]
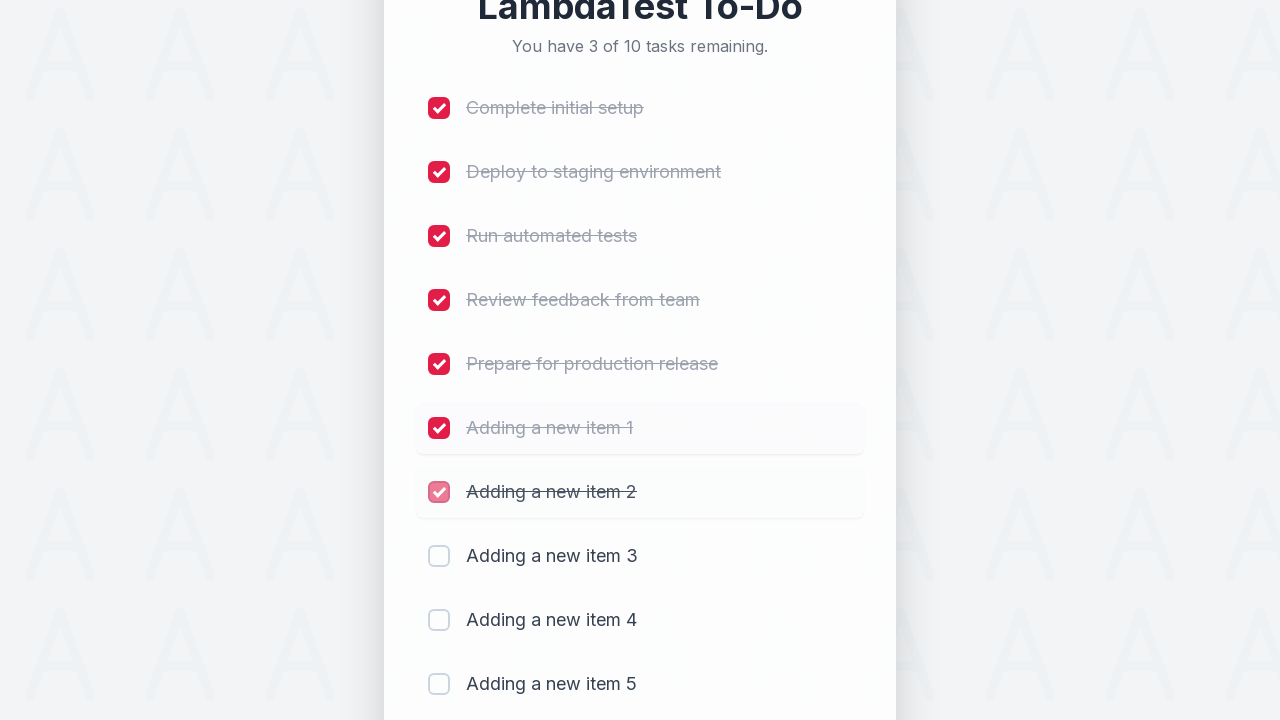

Waited 300ms for item 7 to be marked as completed
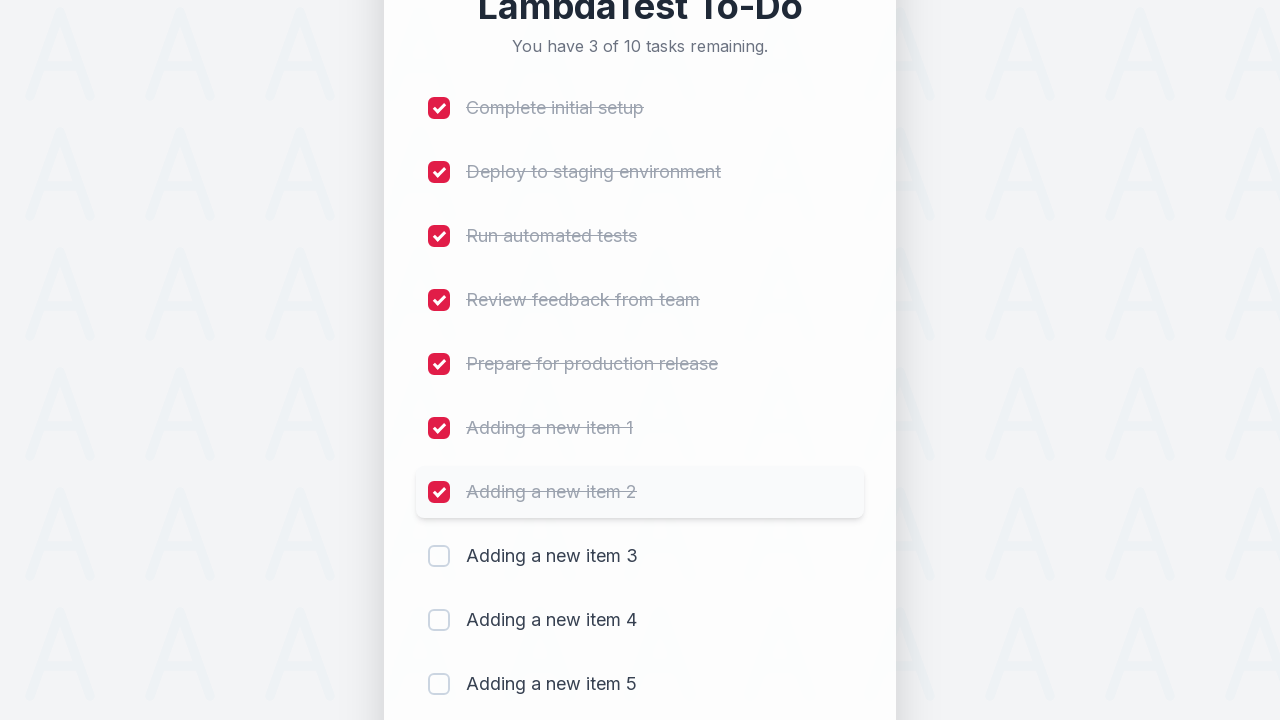

Clicked checkbox for item 8 to mark as completed at (439, 556) on (//input[@type='checkbox'])[8]
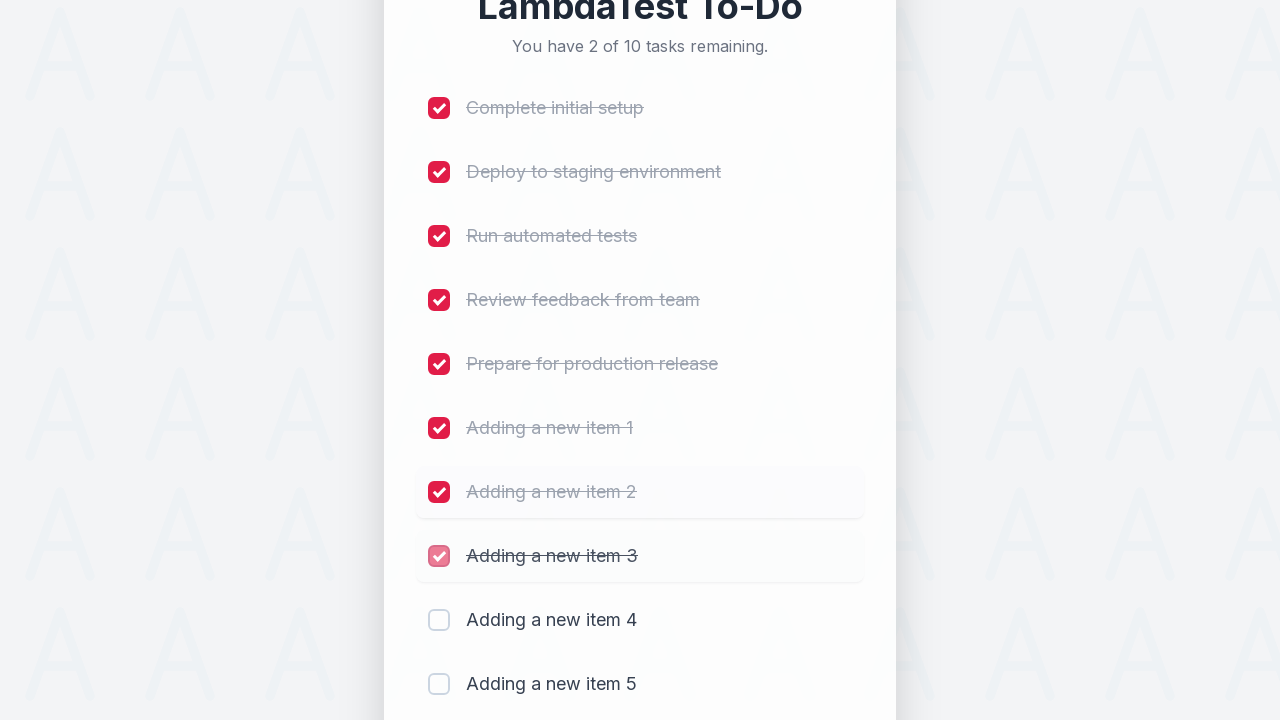

Waited 300ms for item 8 to be marked as completed
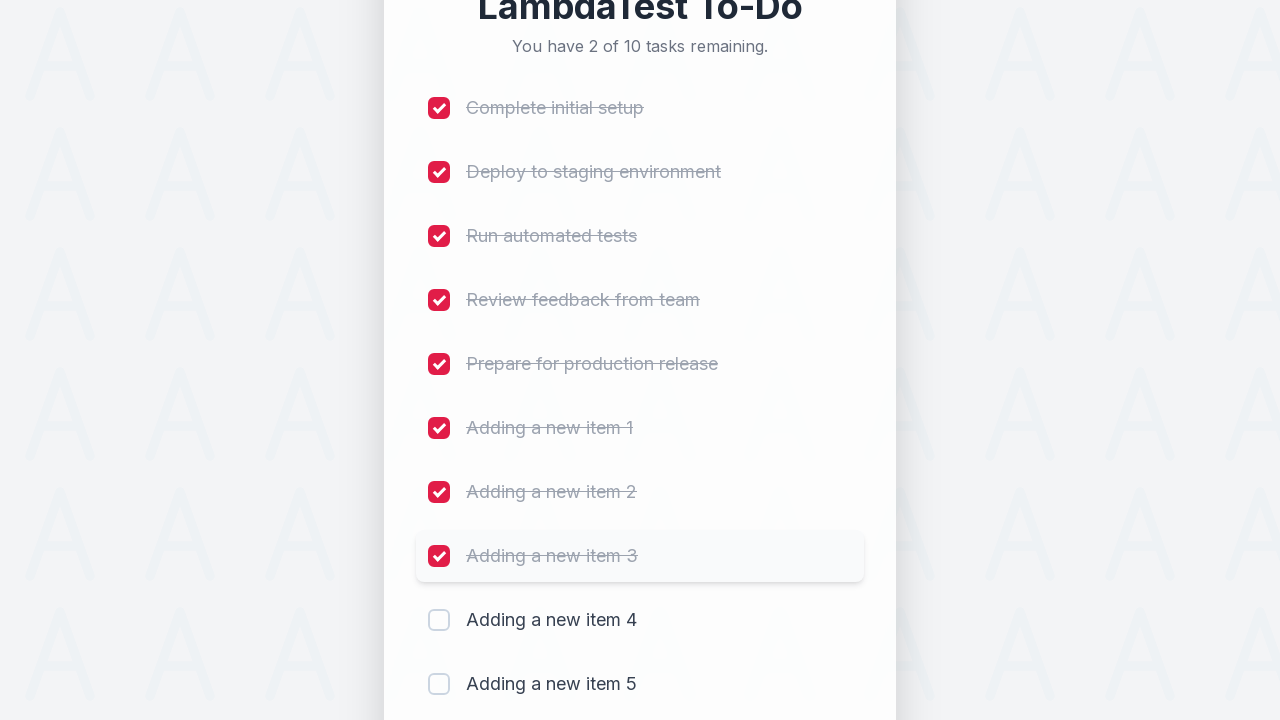

Clicked checkbox for item 9 to mark as completed at (439, 620) on (//input[@type='checkbox'])[9]
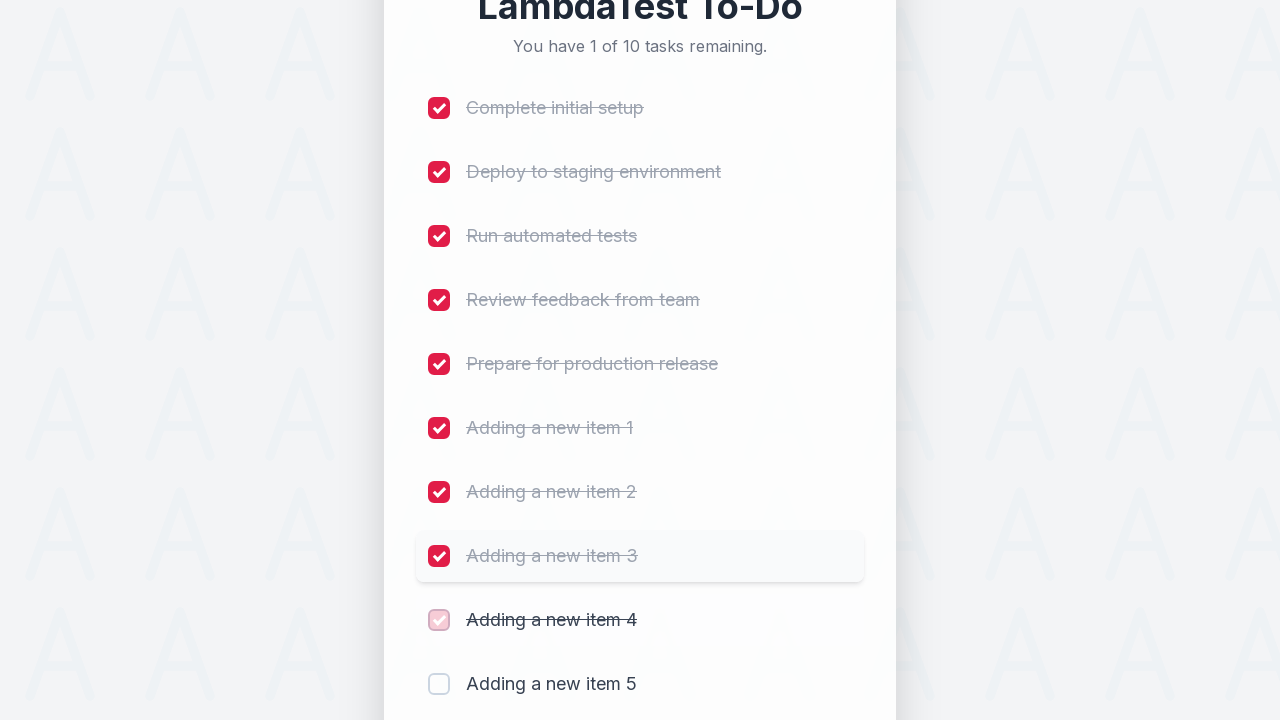

Waited 300ms for item 9 to be marked as completed
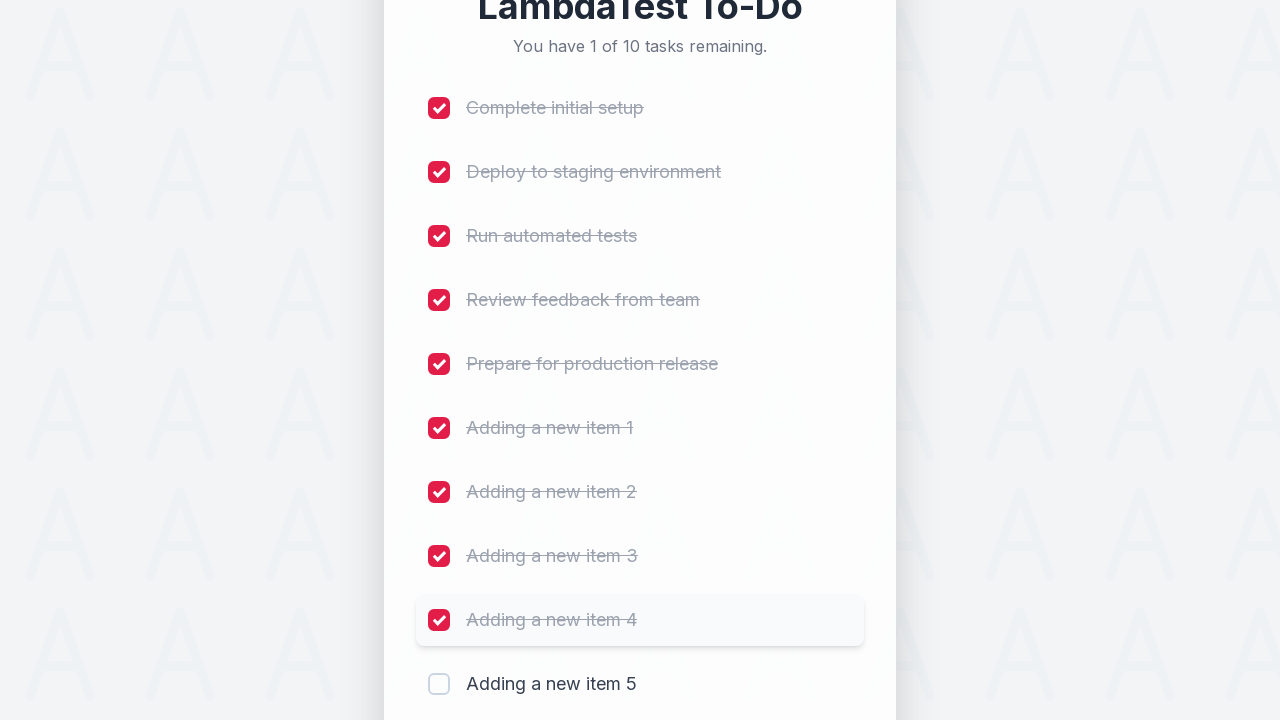

Clicked checkbox for item 10 to mark as completed at (439, 684) on (//input[@type='checkbox'])[10]
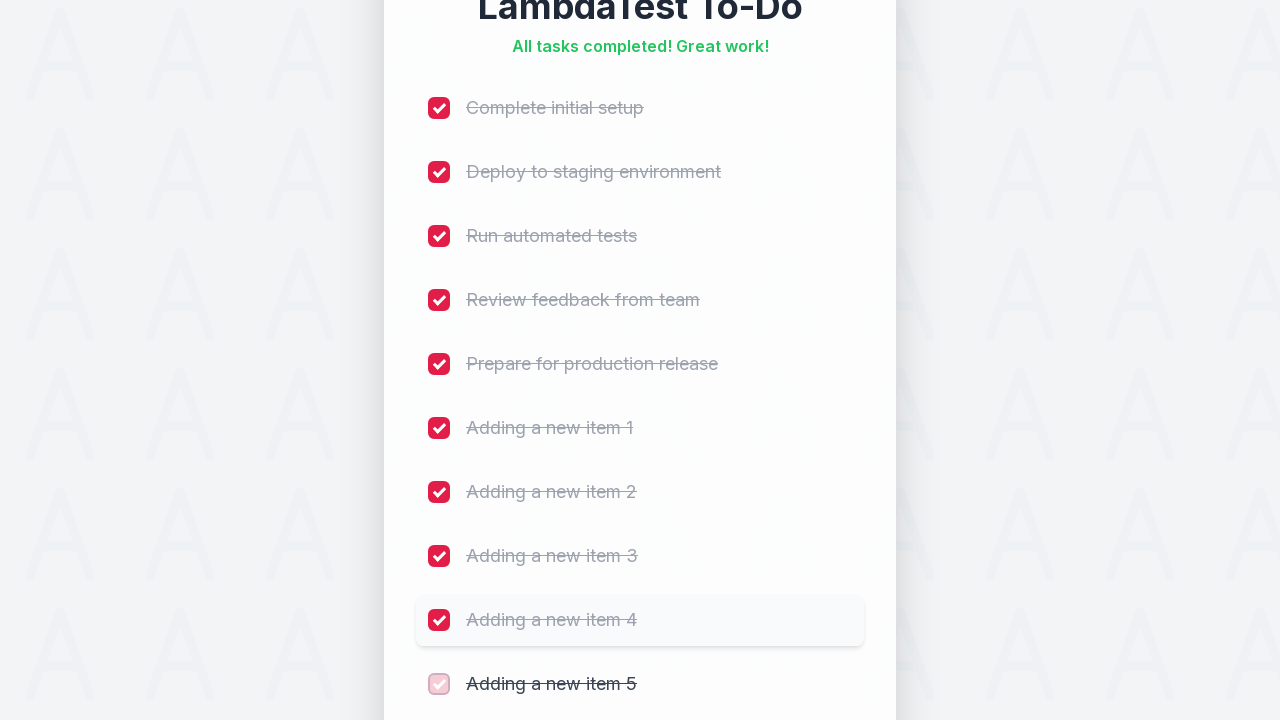

Waited 300ms for item 10 to be marked as completed
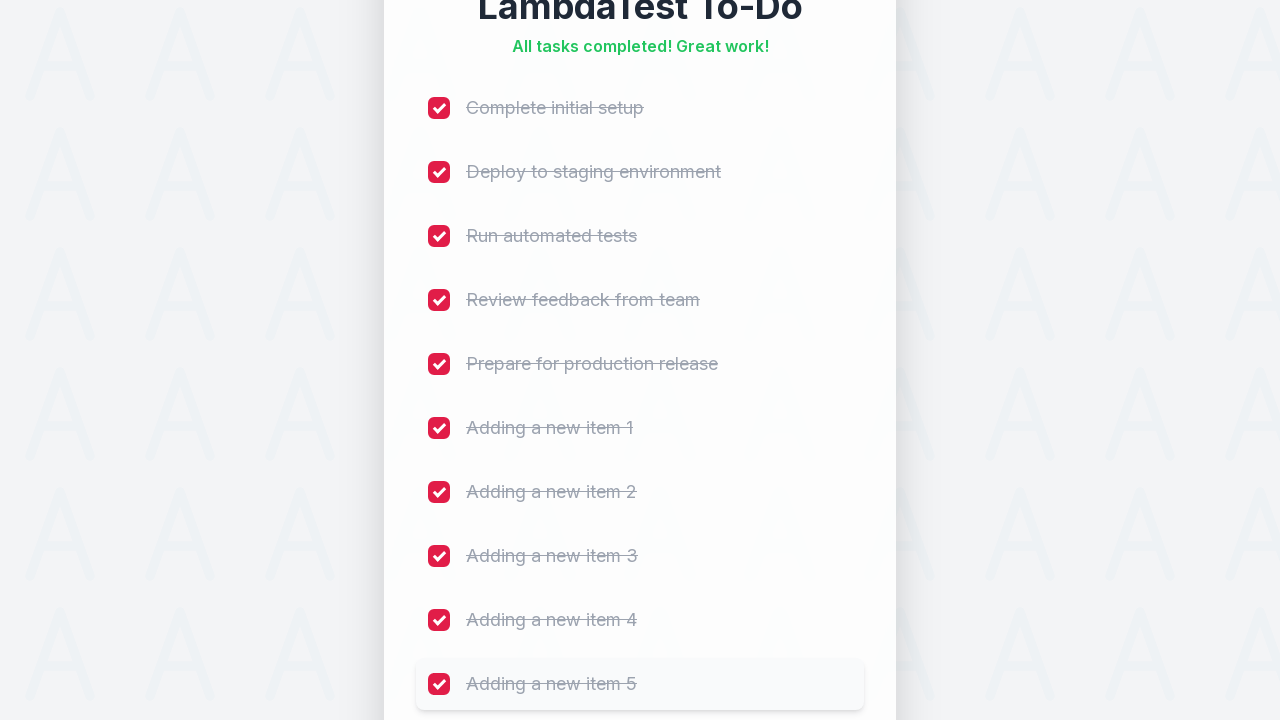

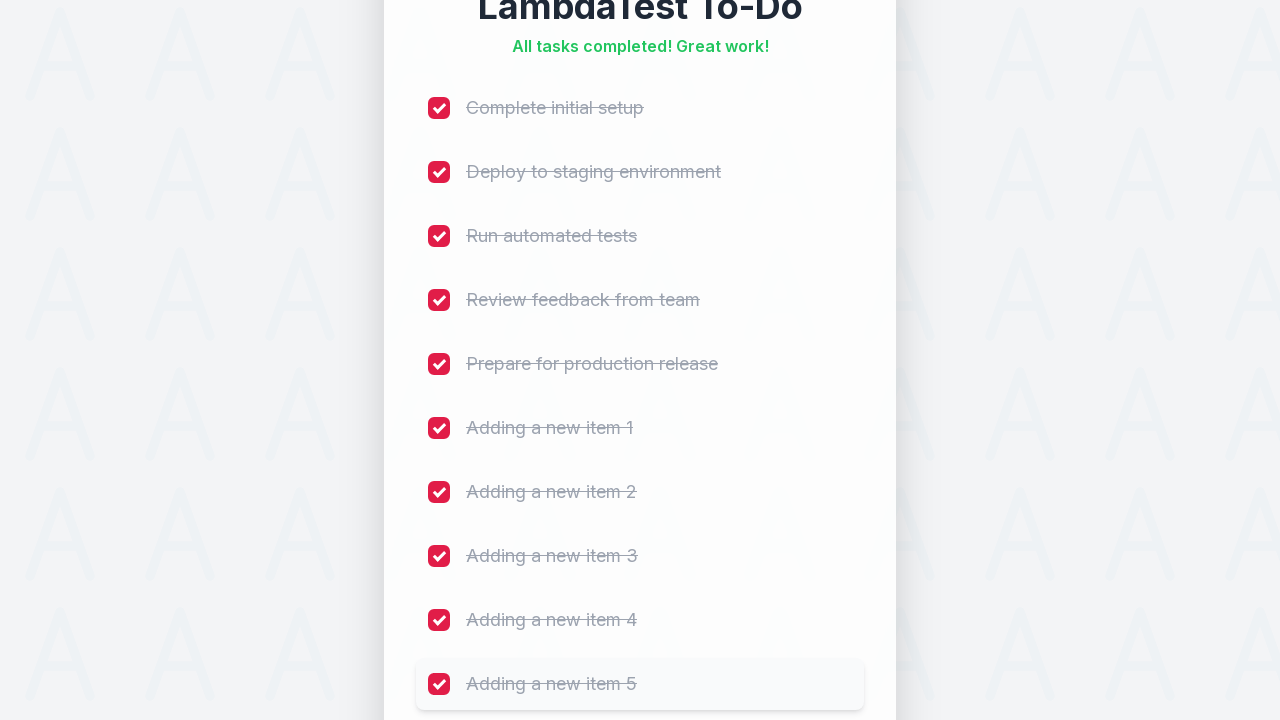